Tests dynamic table pagination by iterating through all pages, reading table data, and clicking checkboxes in each row across all pages.

Starting URL: https://testautomationpractice.blogspot.com/

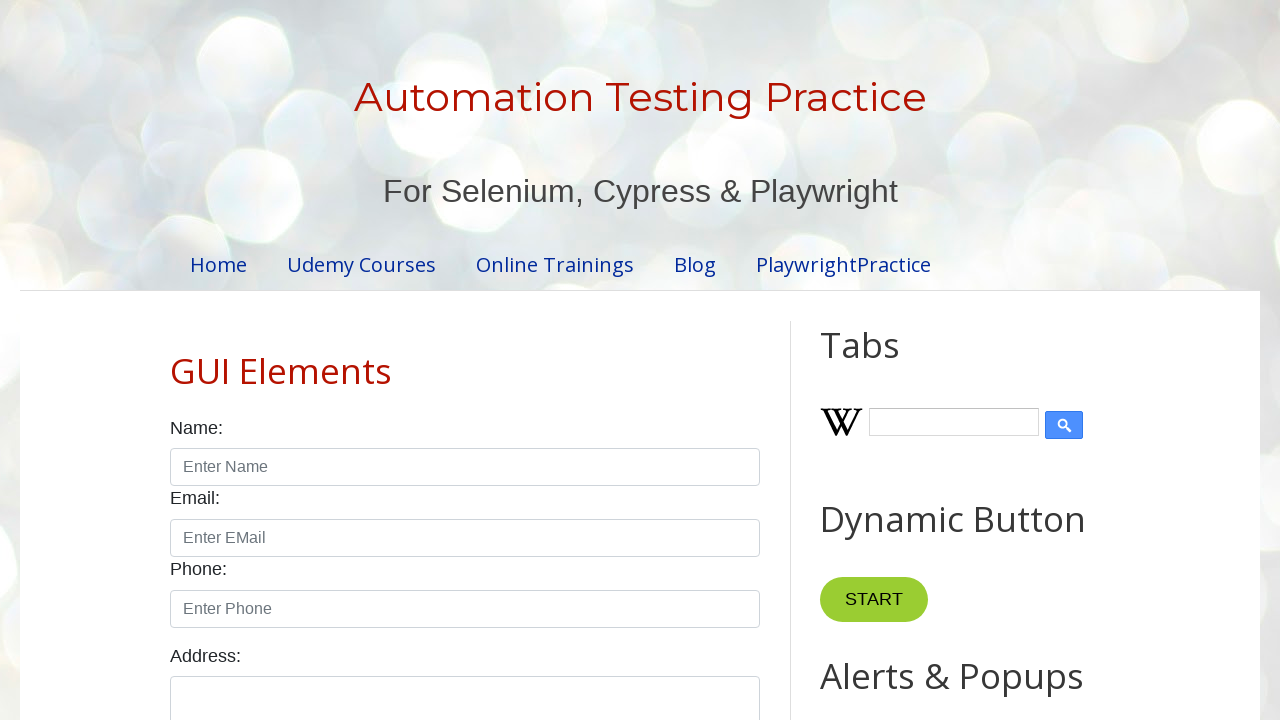

Waited for pagination element to load
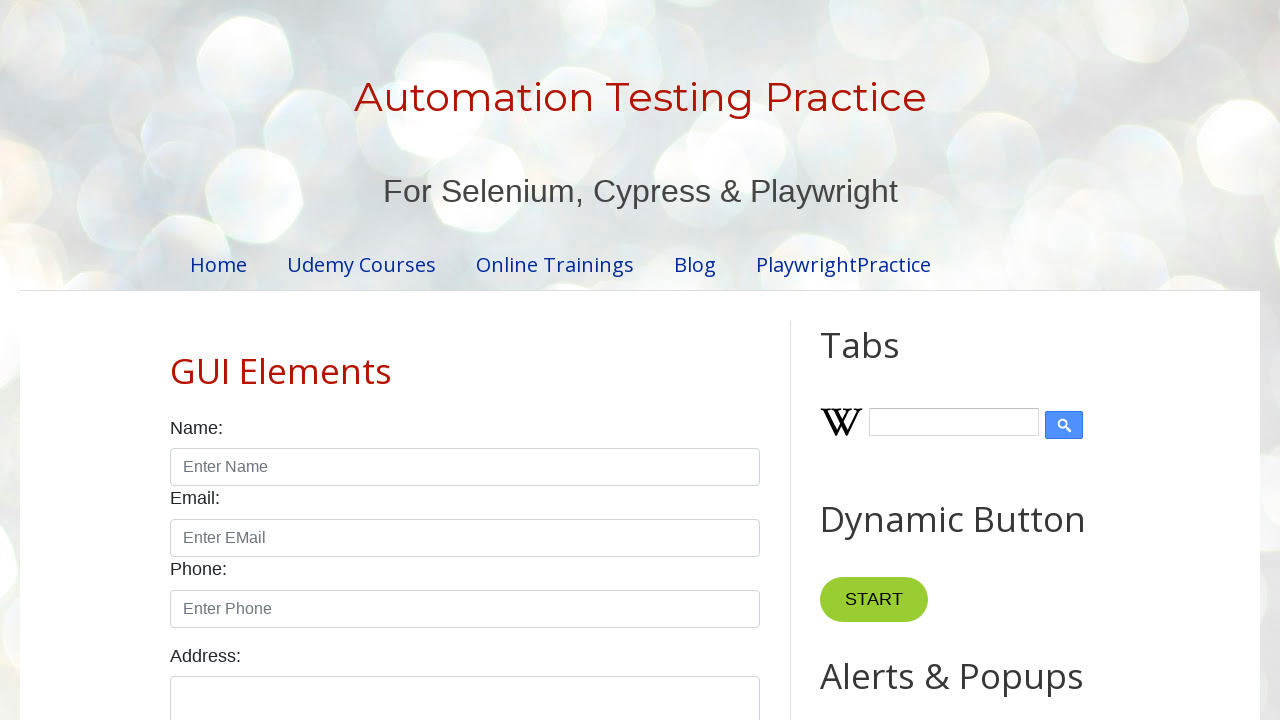

Retrieved all pagination links, found 4 pages
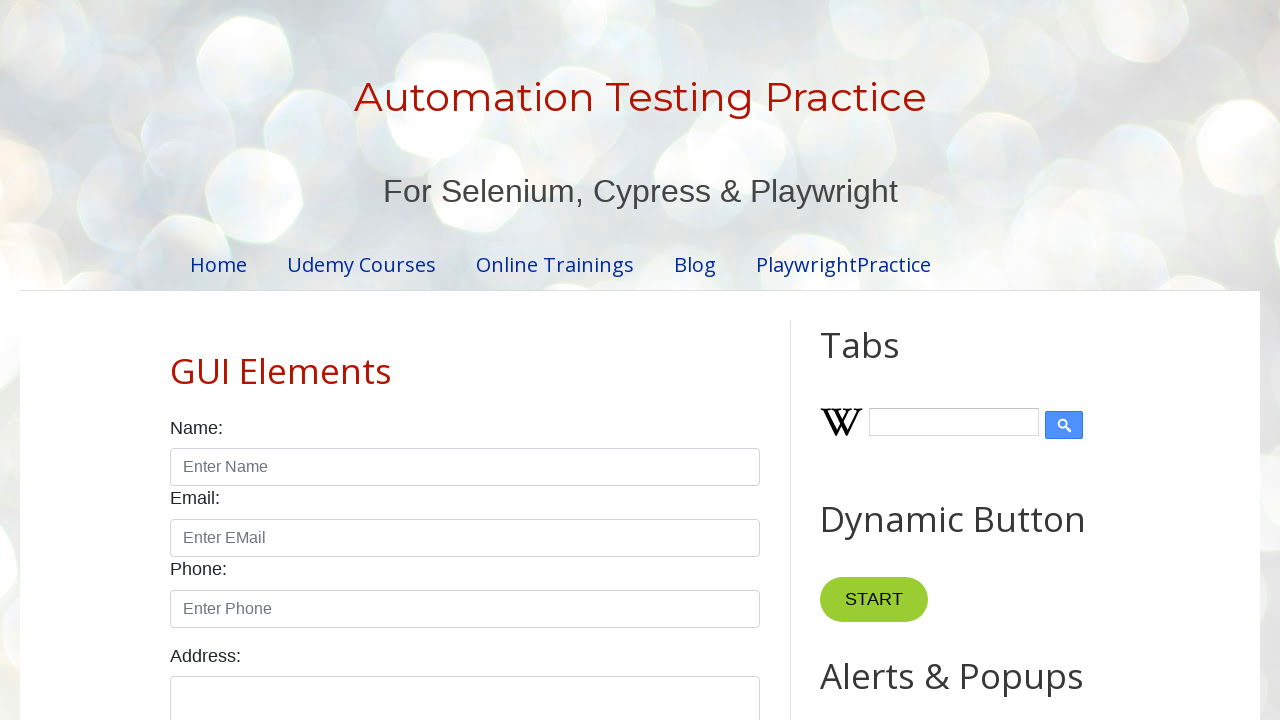

Refreshed pagination links for iteration 1
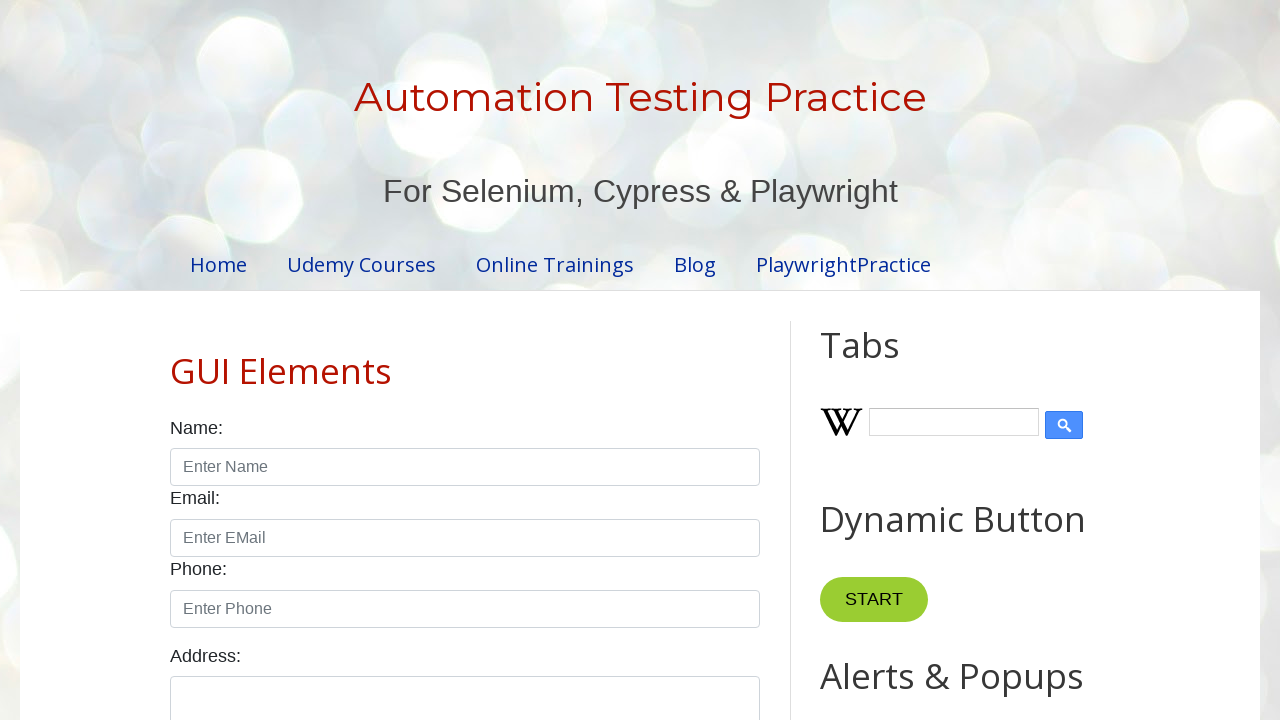

Page 1 is already active, skipping navigation
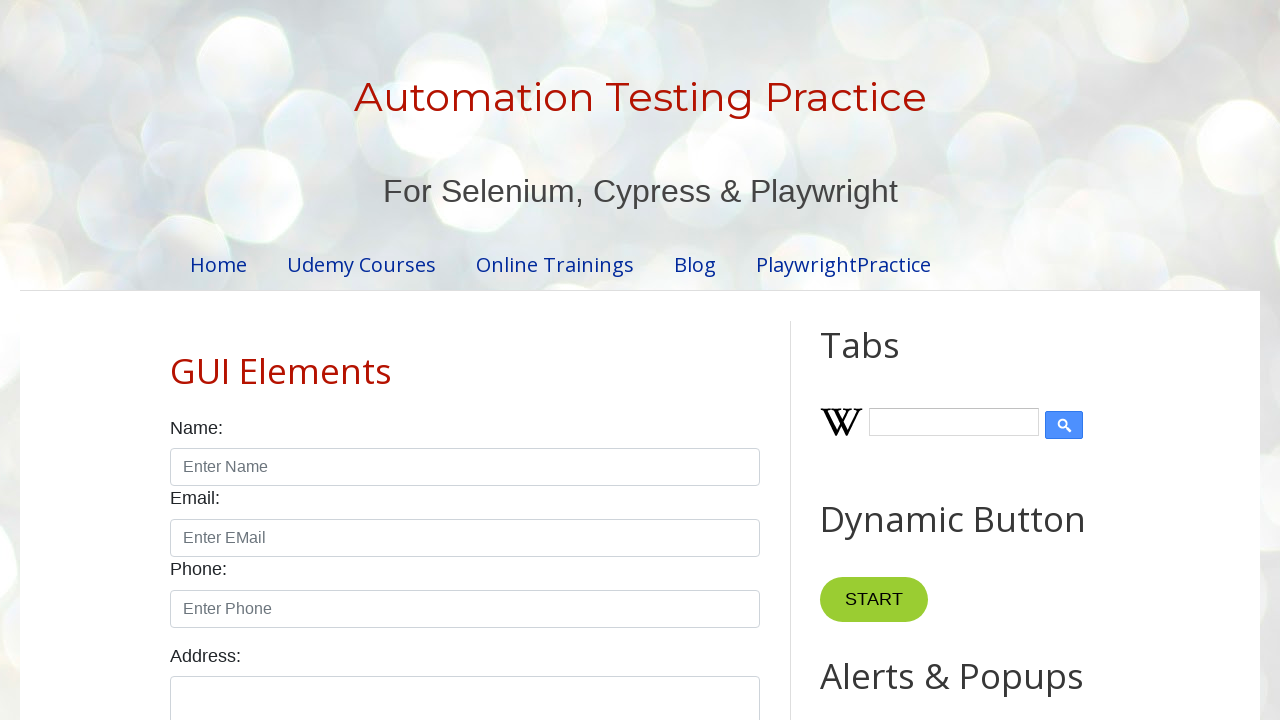

Waited for table rows to be visible
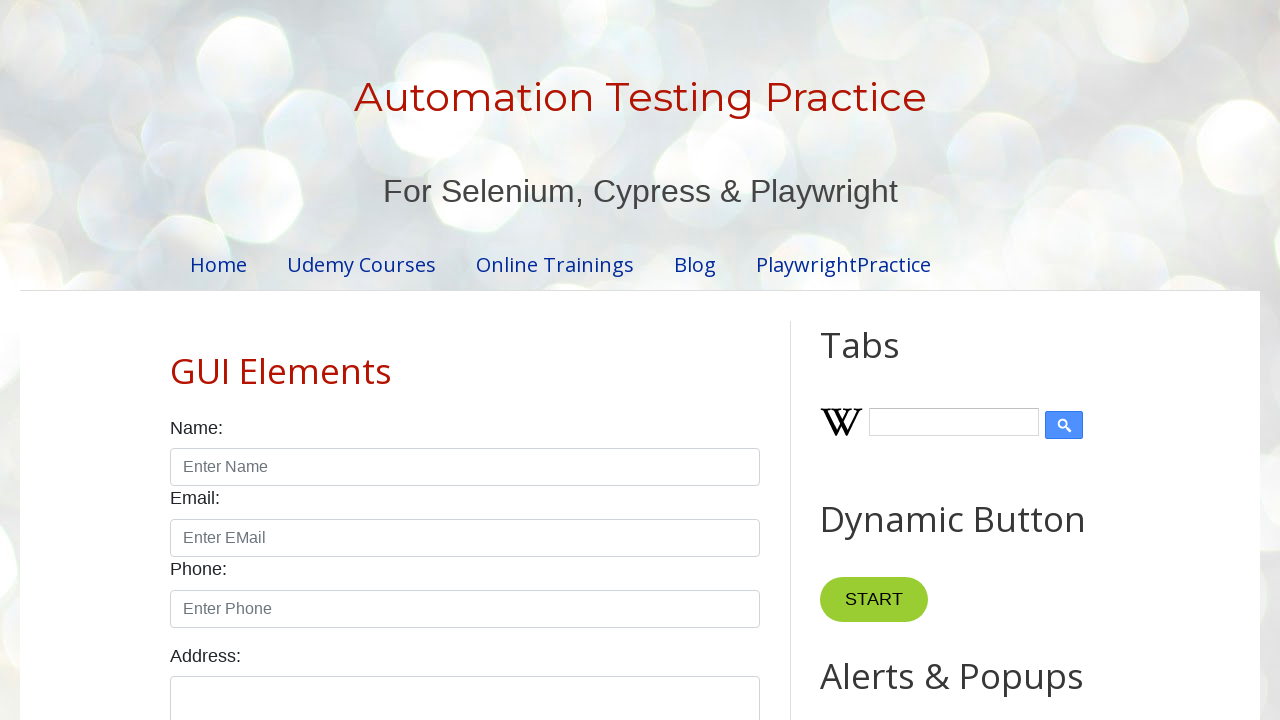

Retrieved 5 checkboxes from column 4 on current page
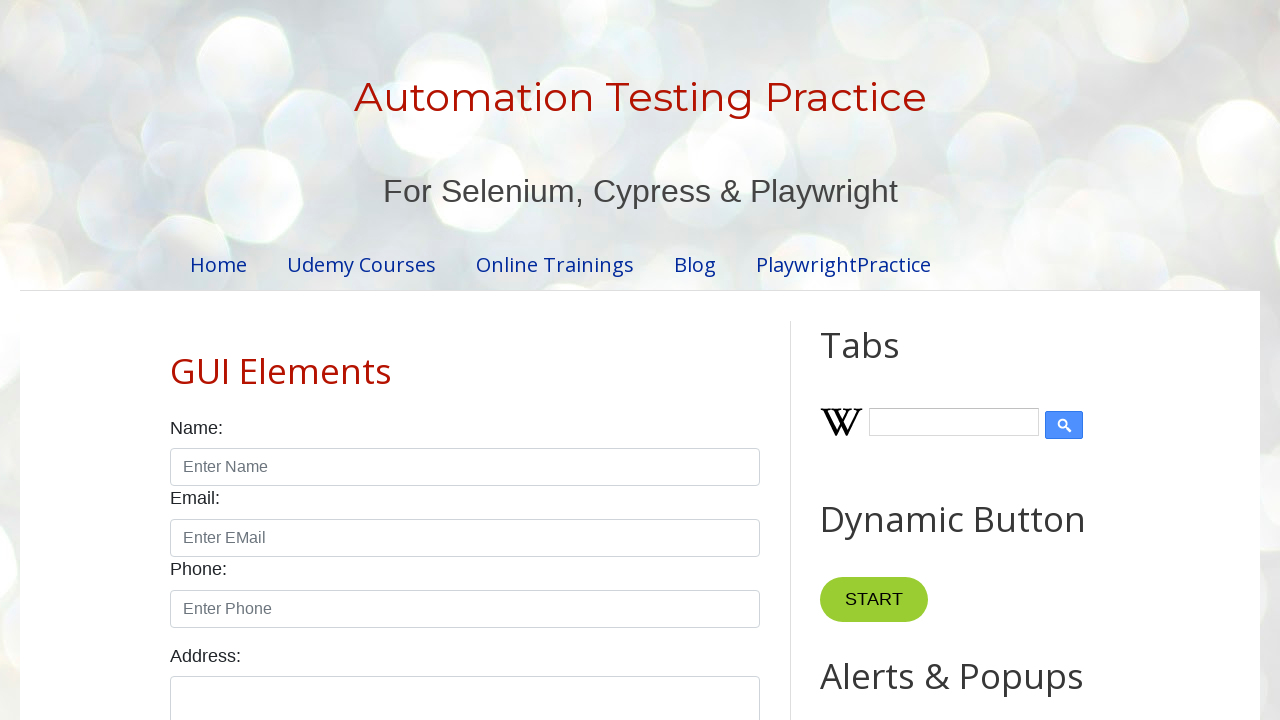

Clicked unchecked checkbox in column 4 at (651, 361) on xpath=//table[@id='productTable']//tbody//tr//td[4]//input >> nth=0
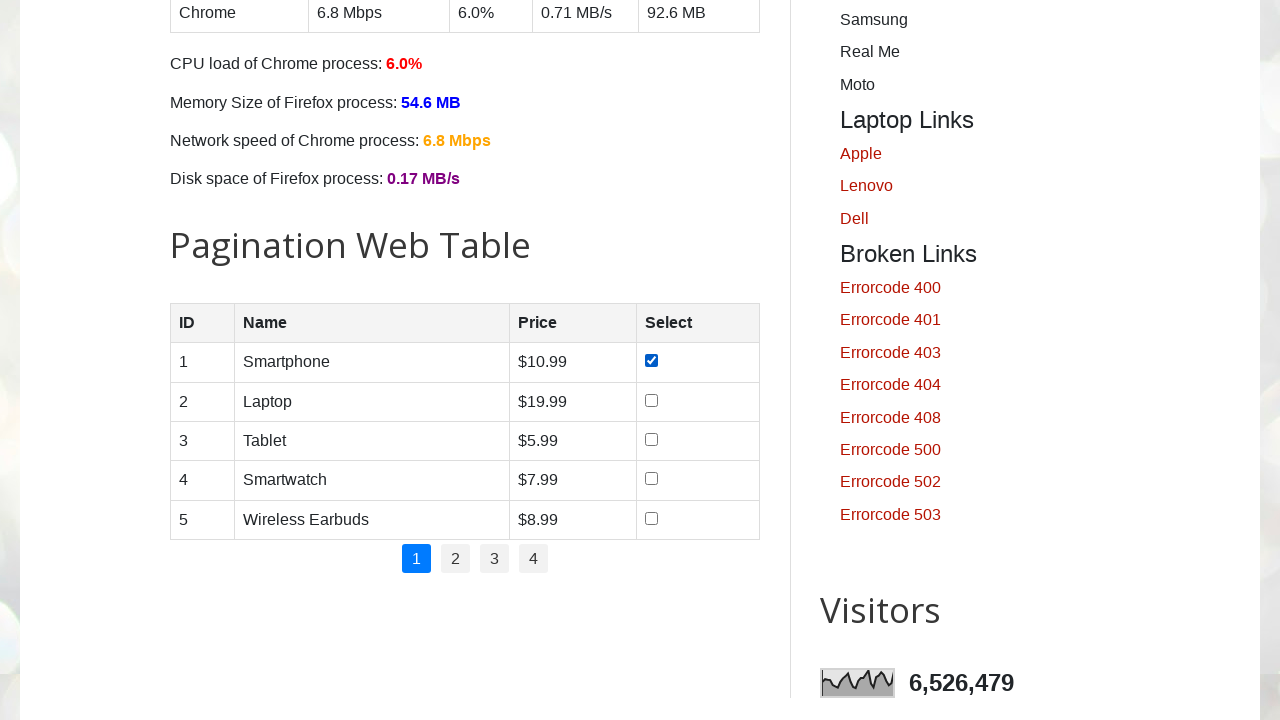

Clicked unchecked checkbox in column 4 at (651, 400) on xpath=//table[@id='productTable']//tbody//tr//td[4]//input >> nth=1
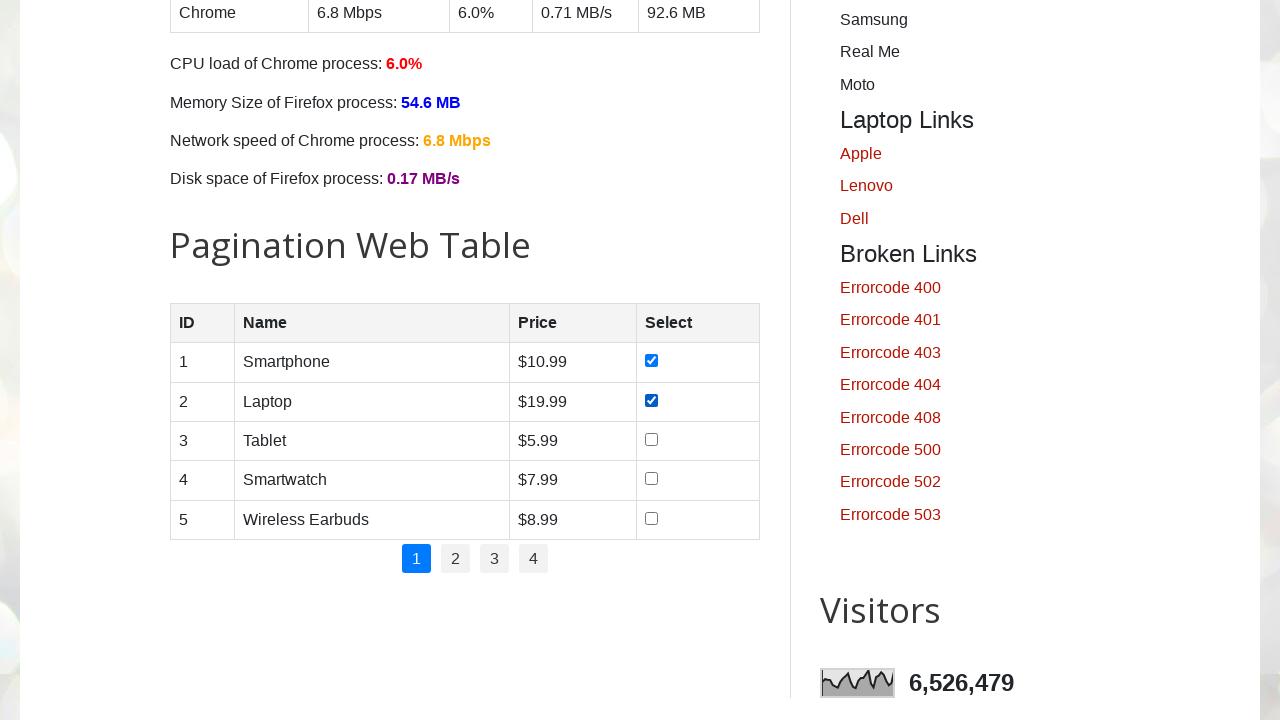

Clicked unchecked checkbox in column 4 at (651, 439) on xpath=//table[@id='productTable']//tbody//tr//td[4]//input >> nth=2
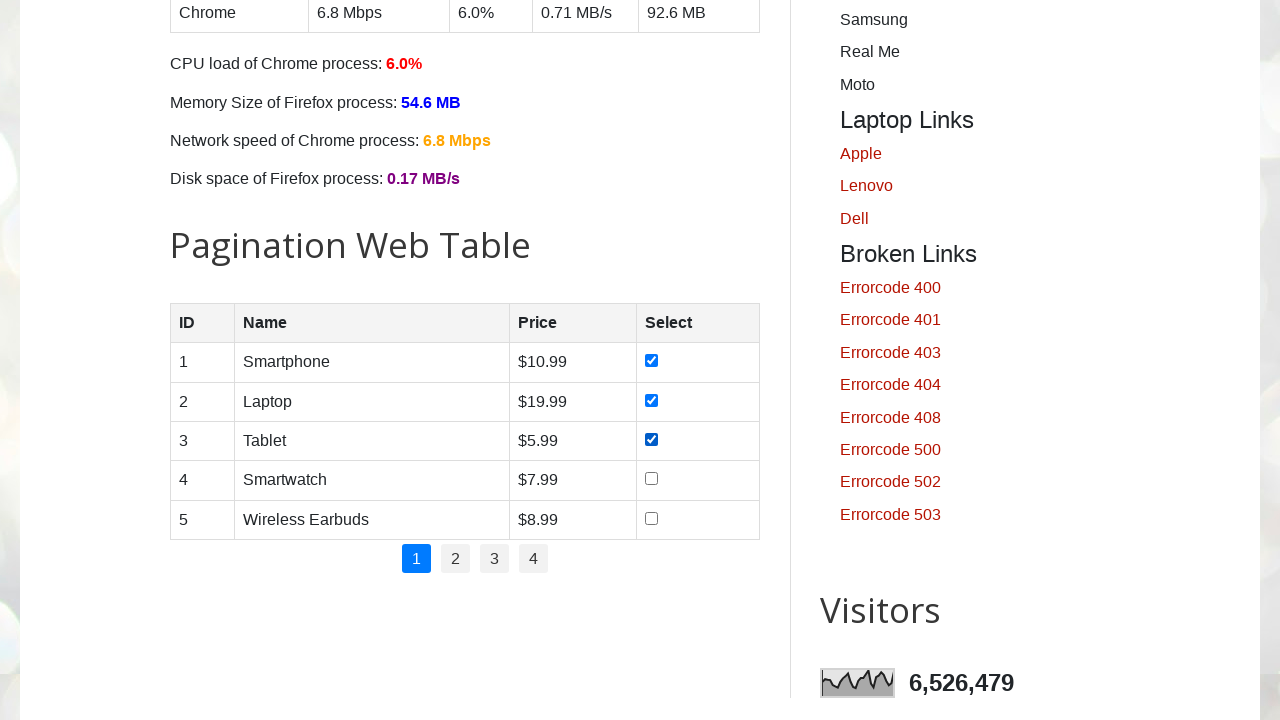

Clicked unchecked checkbox in column 4 at (651, 479) on xpath=//table[@id='productTable']//tbody//tr//td[4]//input >> nth=3
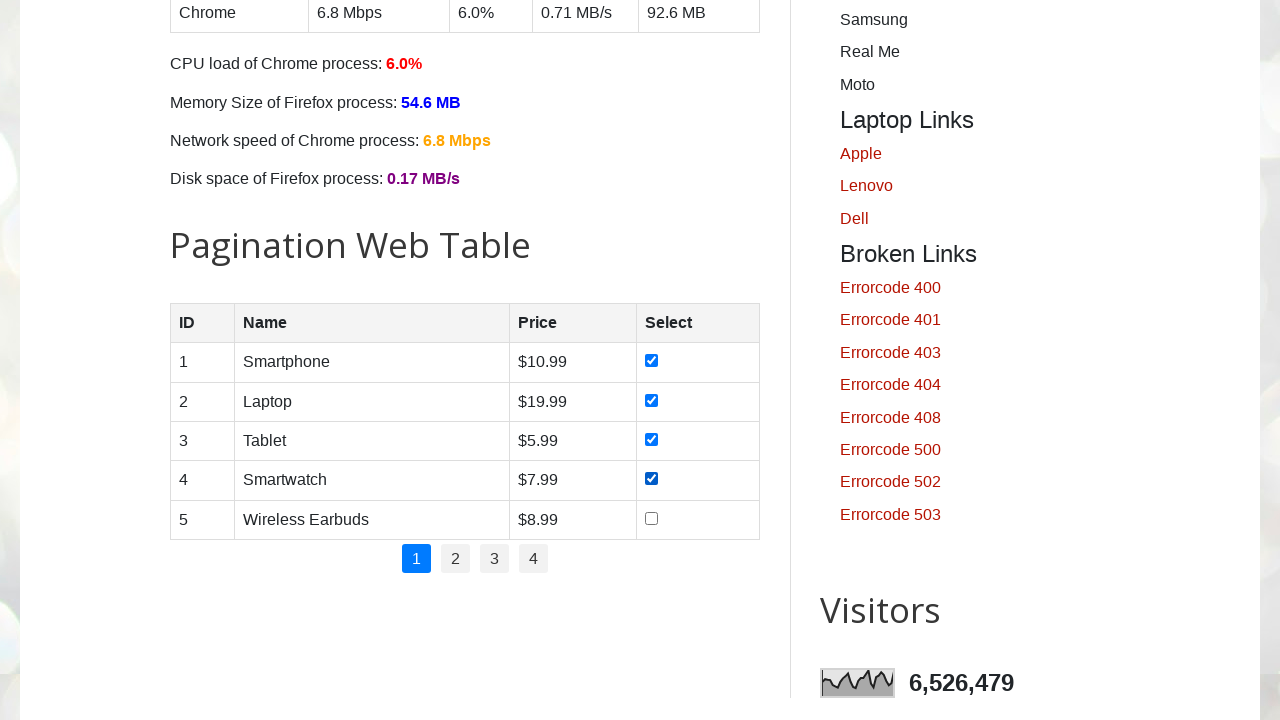

Clicked unchecked checkbox in column 4 at (651, 518) on xpath=//table[@id='productTable']//tbody//tr//td[4]//input >> nth=4
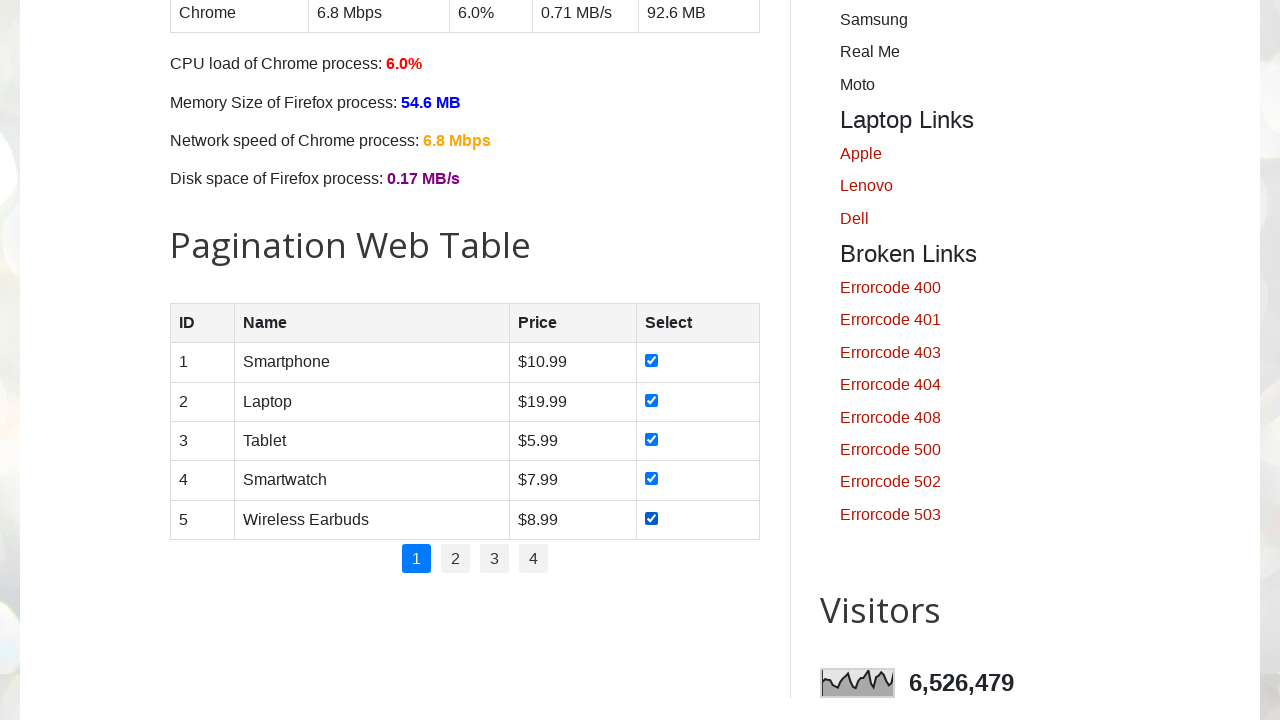

Refreshed pagination links for iteration 2
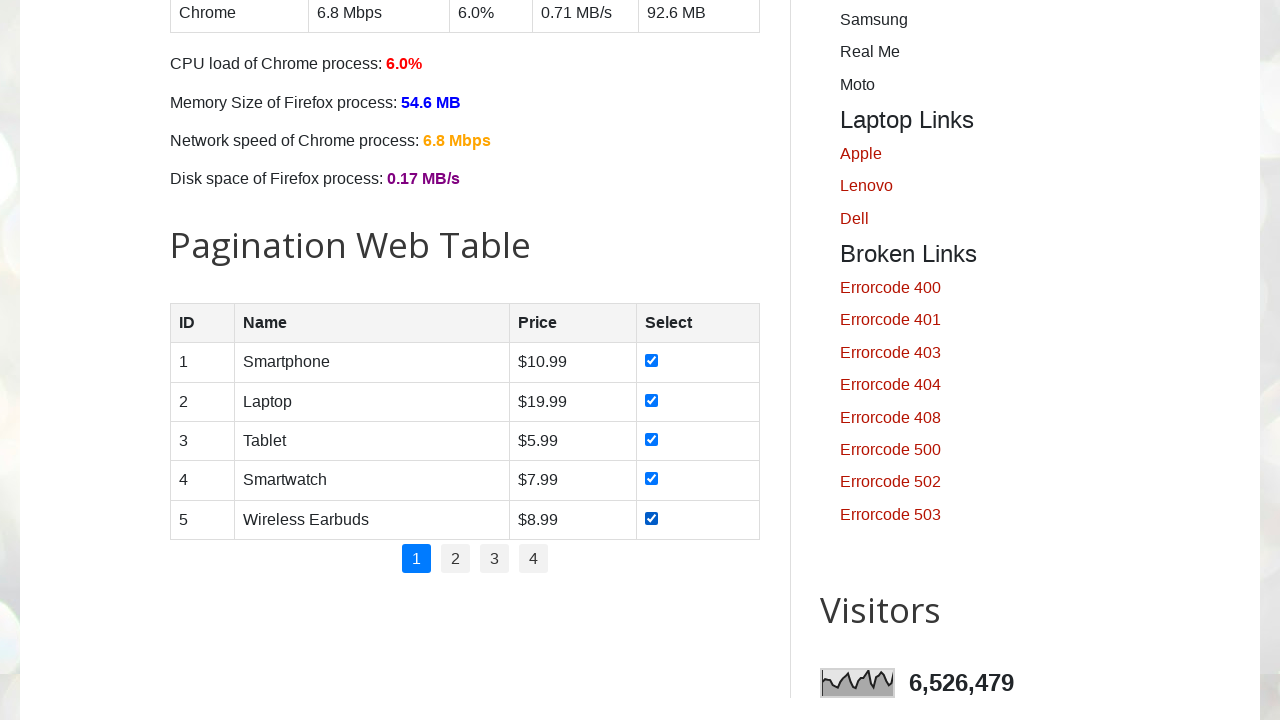

Clicked pagination link to navigate to page 2 at (456, 559) on xpath=//ul[@id='pagination']//li//a >> nth=1
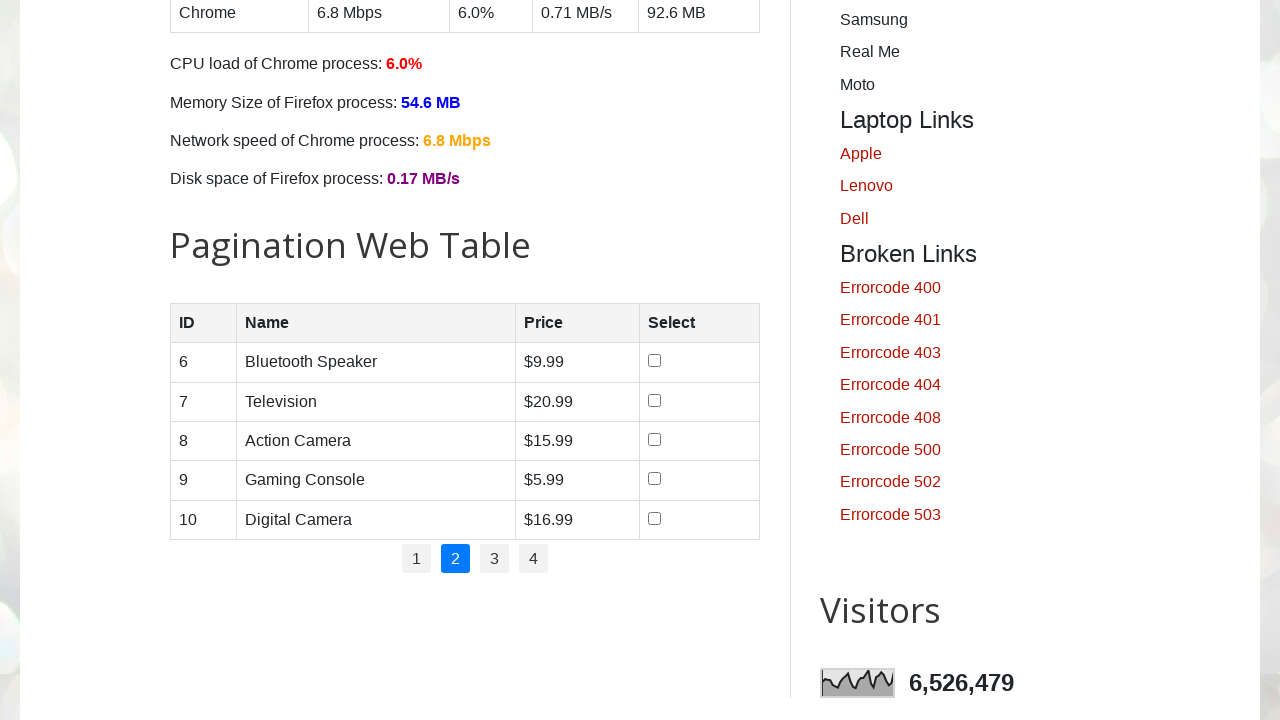

Waited 1000ms for table to refresh after page navigation
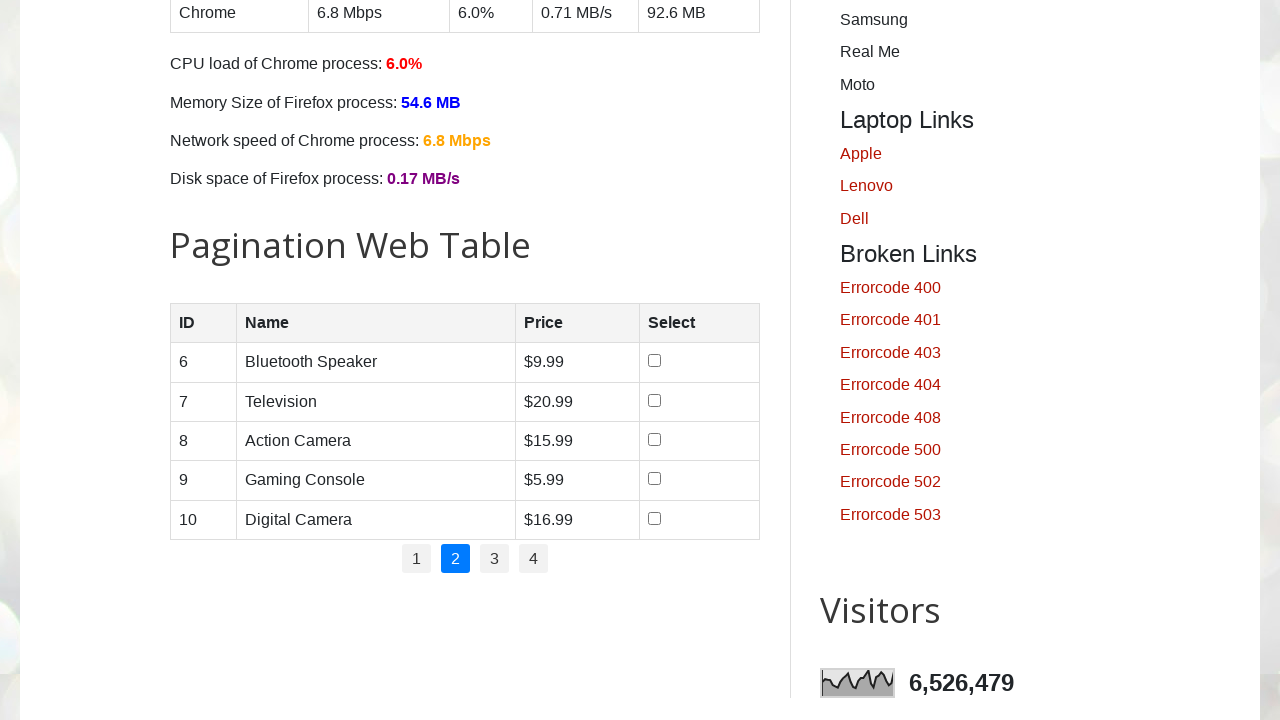

Waited for table rows to be visible
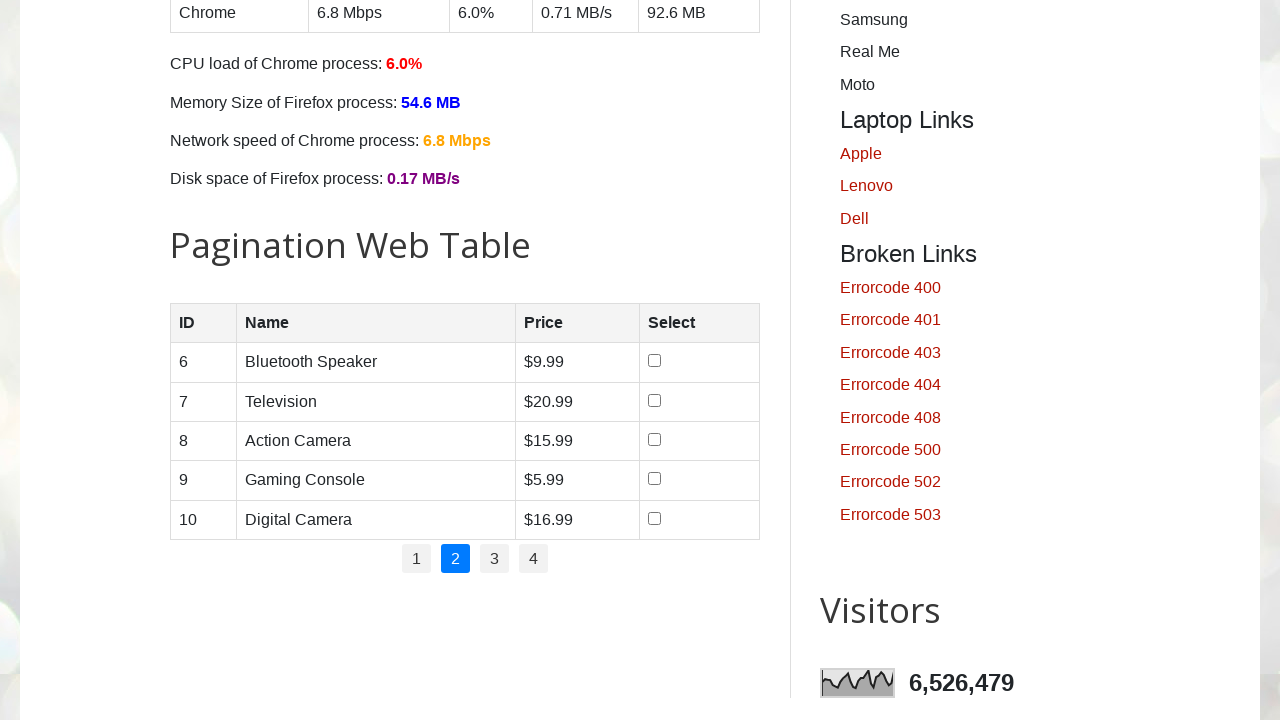

Retrieved 5 checkboxes from column 4 on current page
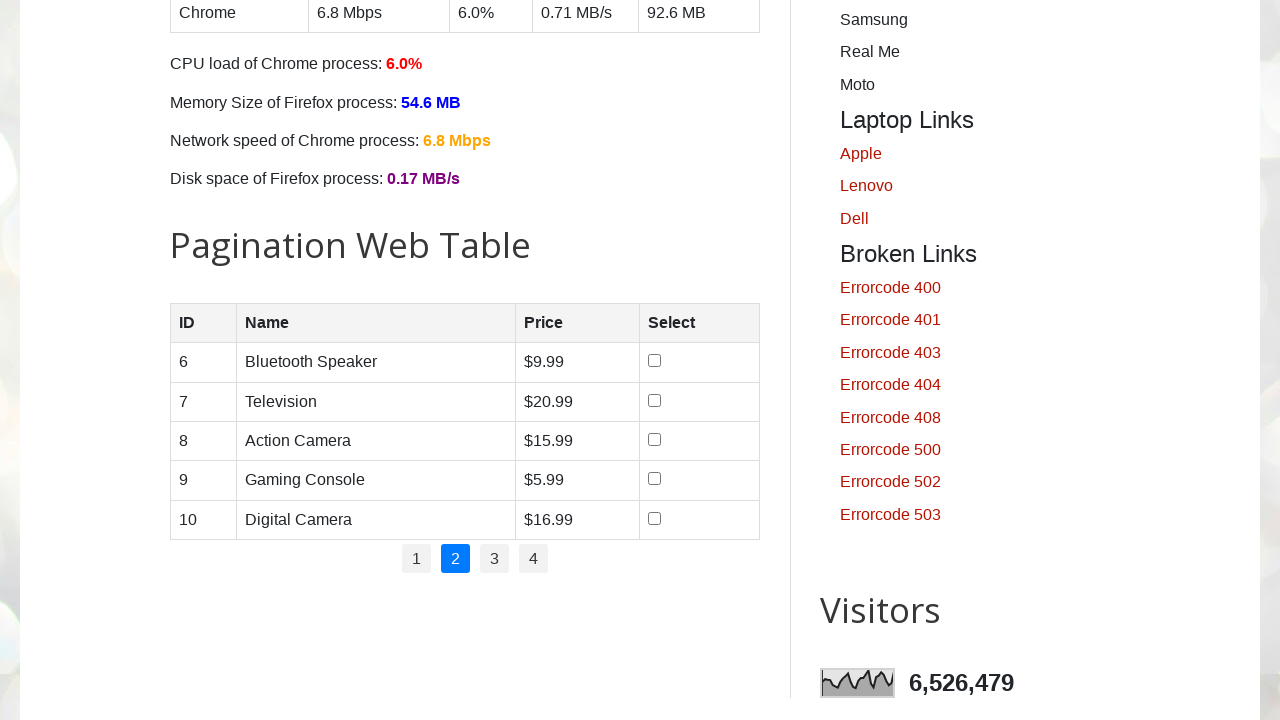

Clicked unchecked checkbox in column 4 at (654, 361) on xpath=//table[@id='productTable']//tbody//tr//td[4]//input >> nth=0
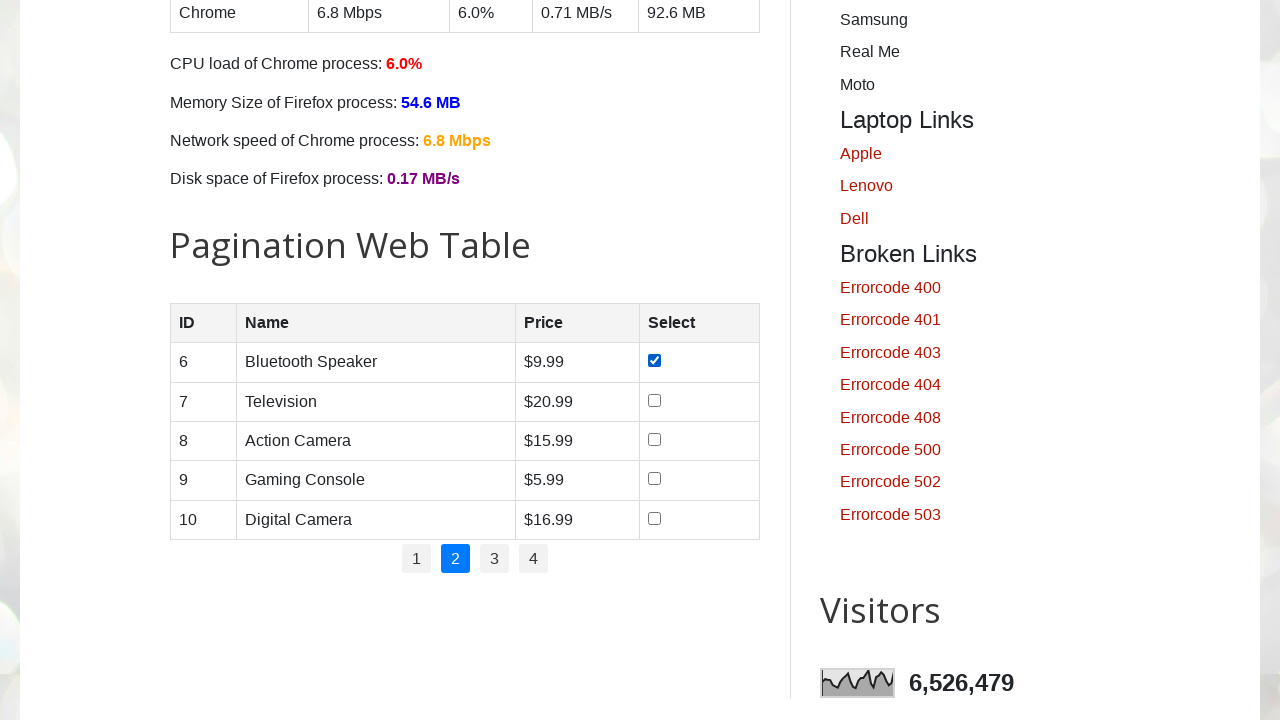

Clicked unchecked checkbox in column 4 at (654, 400) on xpath=//table[@id='productTable']//tbody//tr//td[4]//input >> nth=1
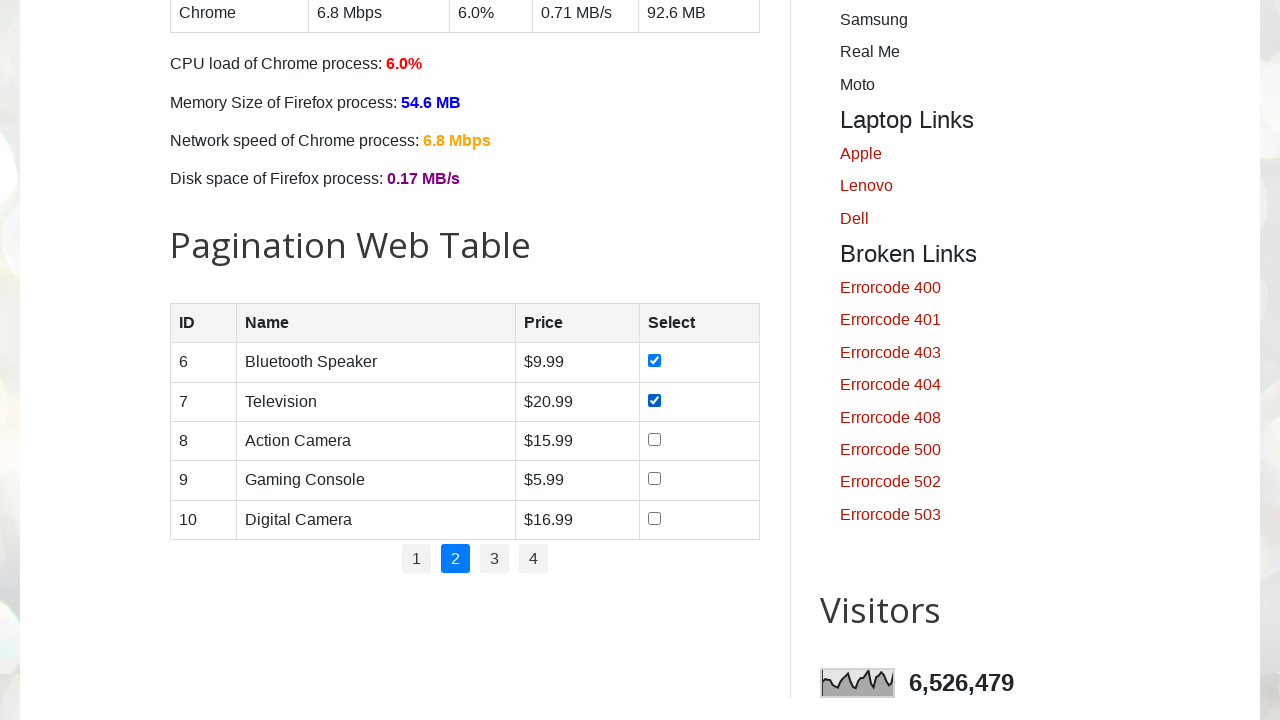

Clicked unchecked checkbox in column 4 at (654, 439) on xpath=//table[@id='productTable']//tbody//tr//td[4]//input >> nth=2
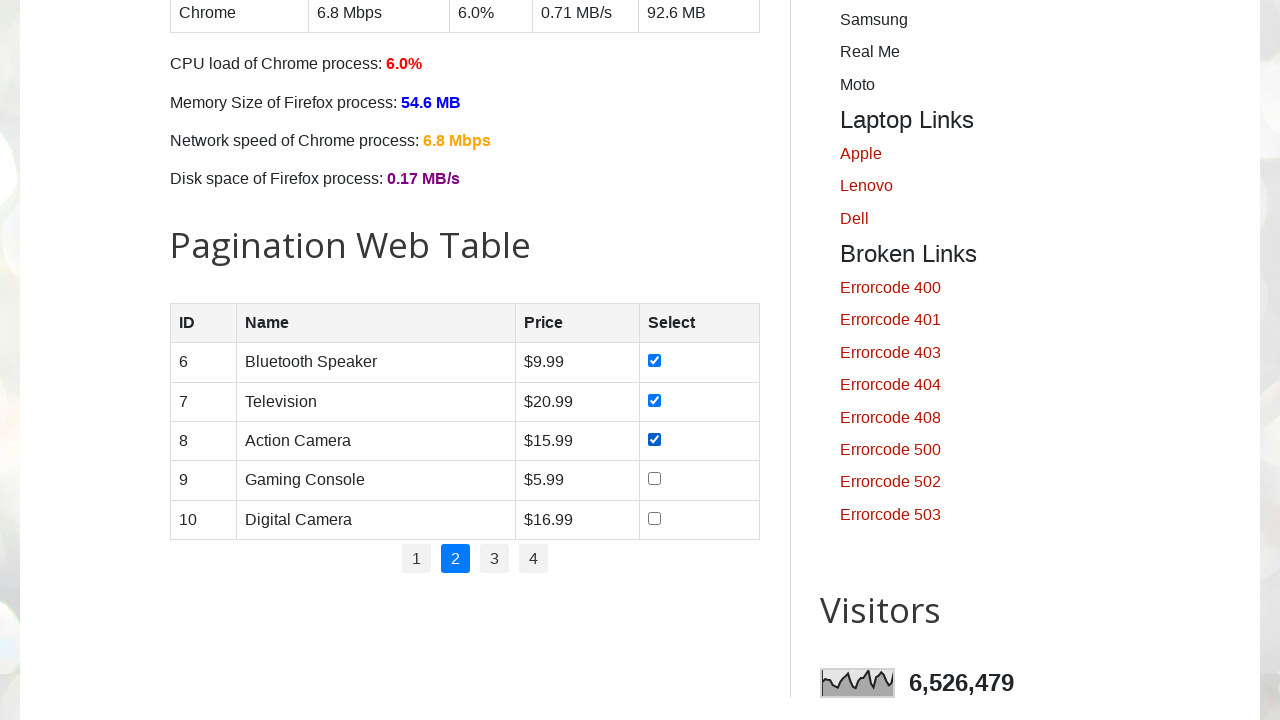

Clicked unchecked checkbox in column 4 at (654, 479) on xpath=//table[@id='productTable']//tbody//tr//td[4]//input >> nth=3
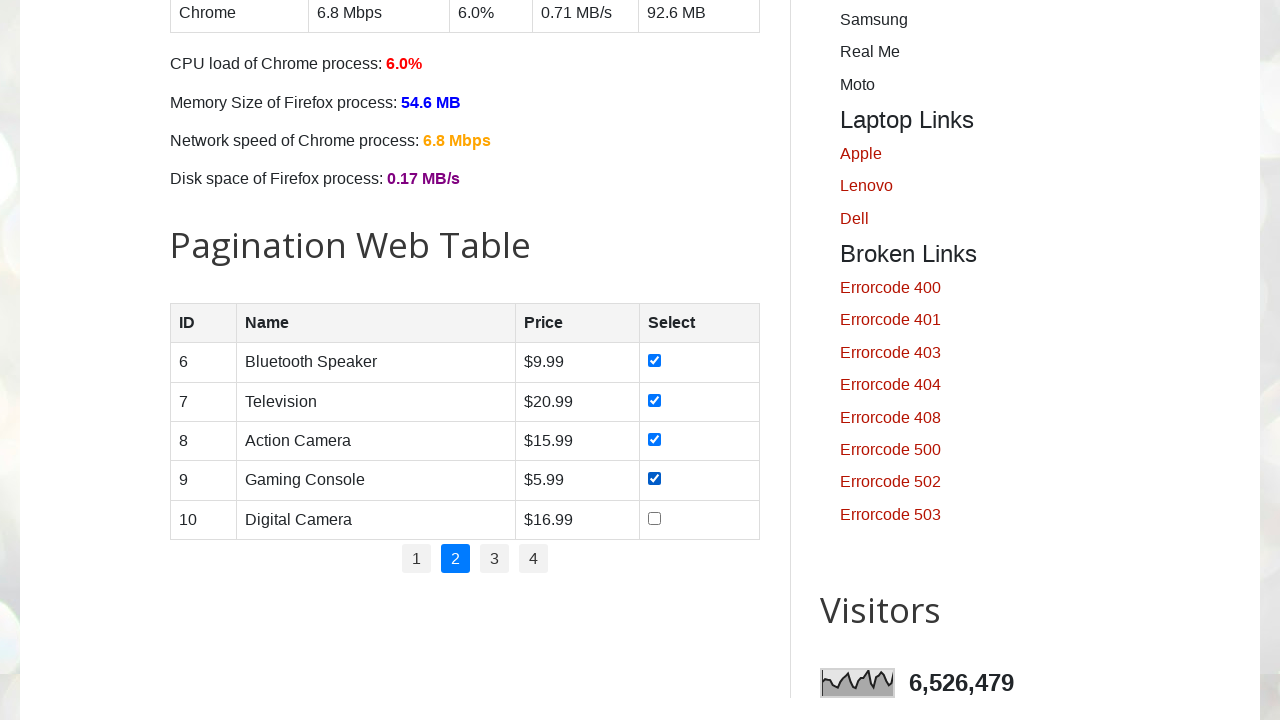

Clicked unchecked checkbox in column 4 at (654, 518) on xpath=//table[@id='productTable']//tbody//tr//td[4]//input >> nth=4
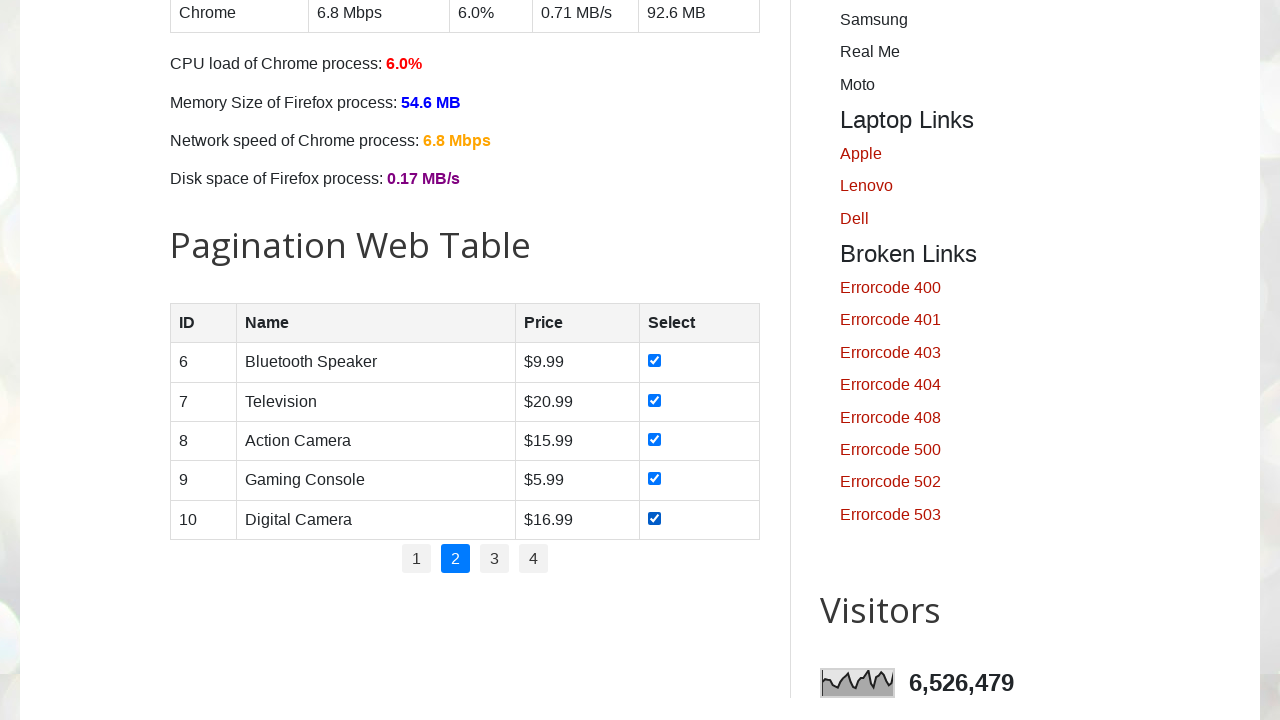

Refreshed pagination links for iteration 3
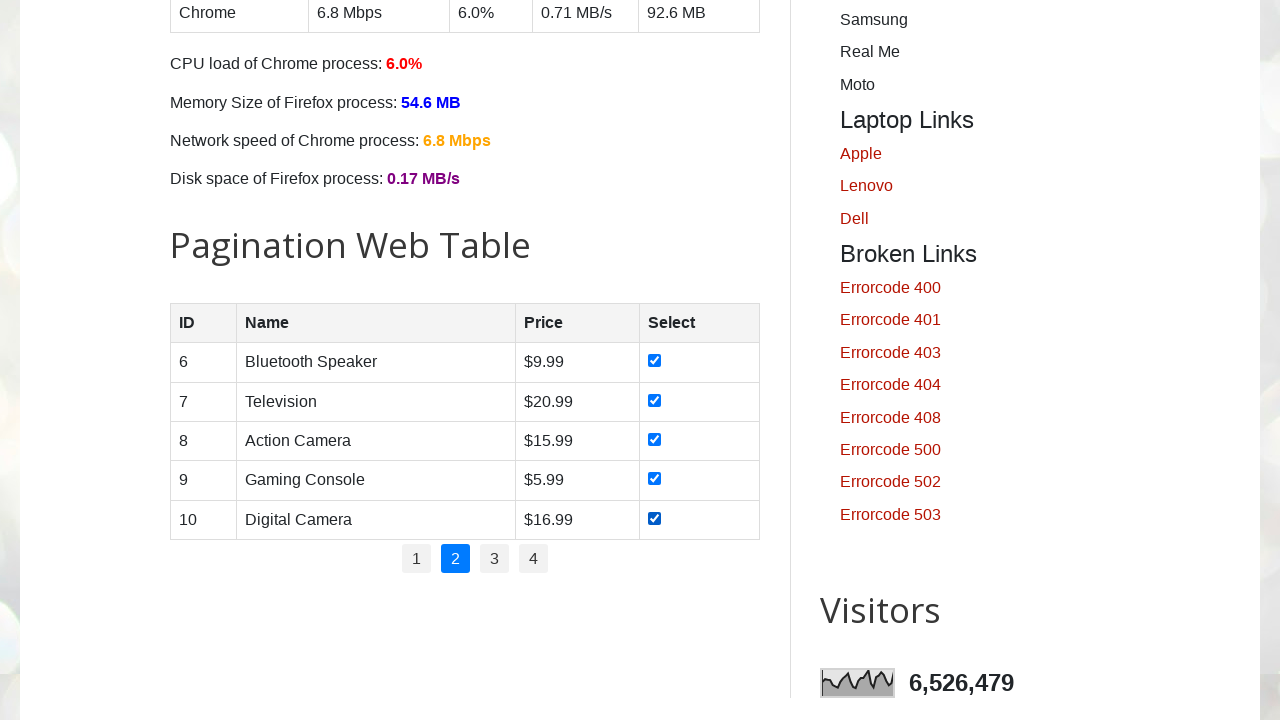

Clicked pagination link to navigate to page 3 at (494, 559) on xpath=//ul[@id='pagination']//li//a >> nth=2
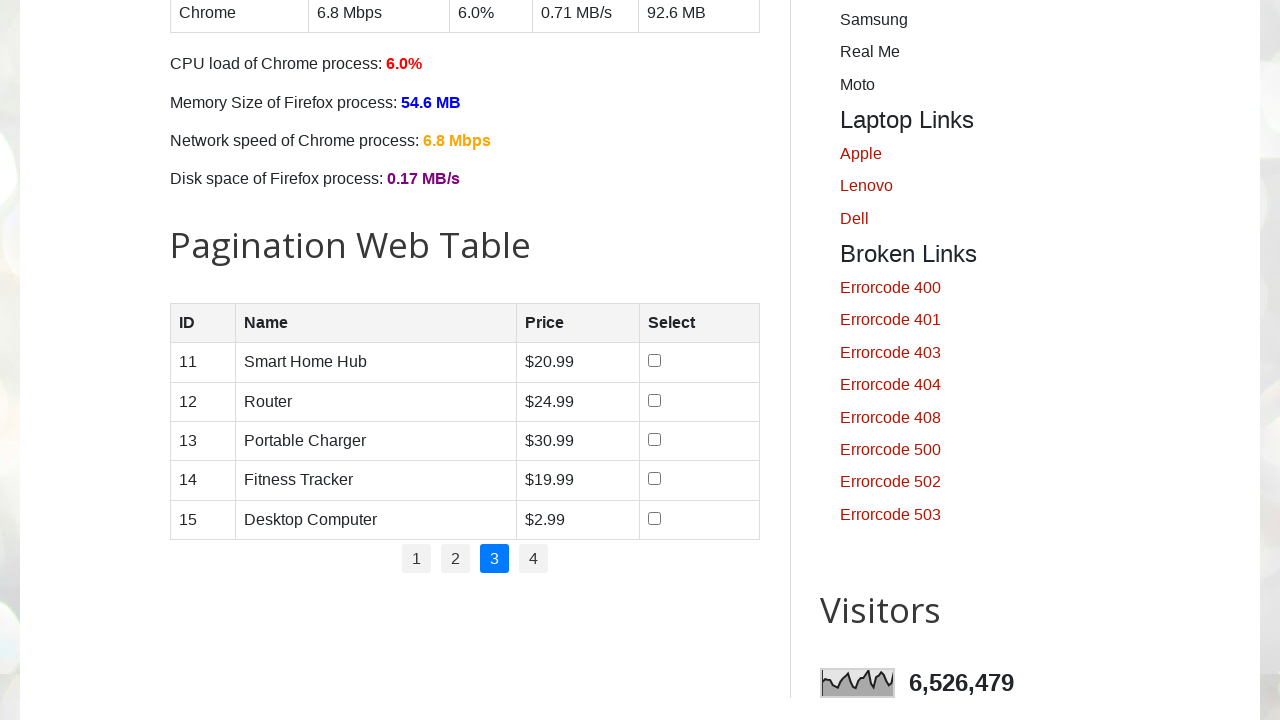

Waited 1000ms for table to refresh after page navigation
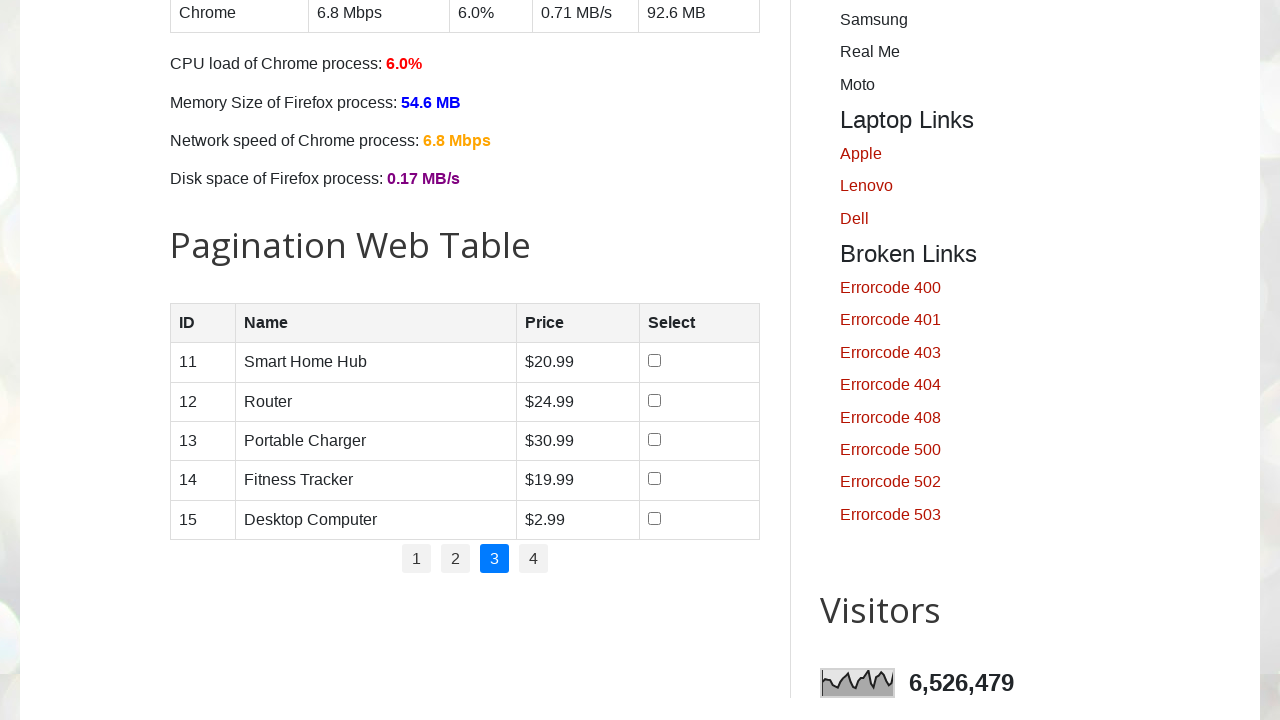

Waited for table rows to be visible
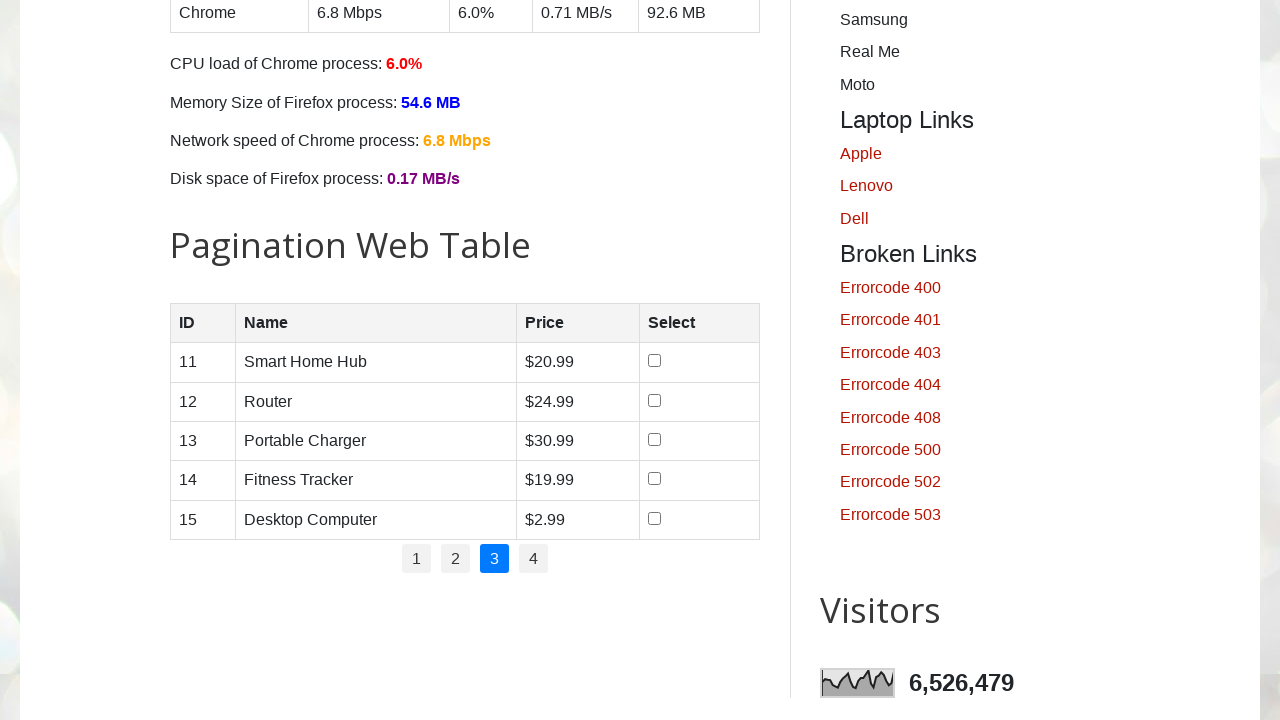

Retrieved 5 checkboxes from column 4 on current page
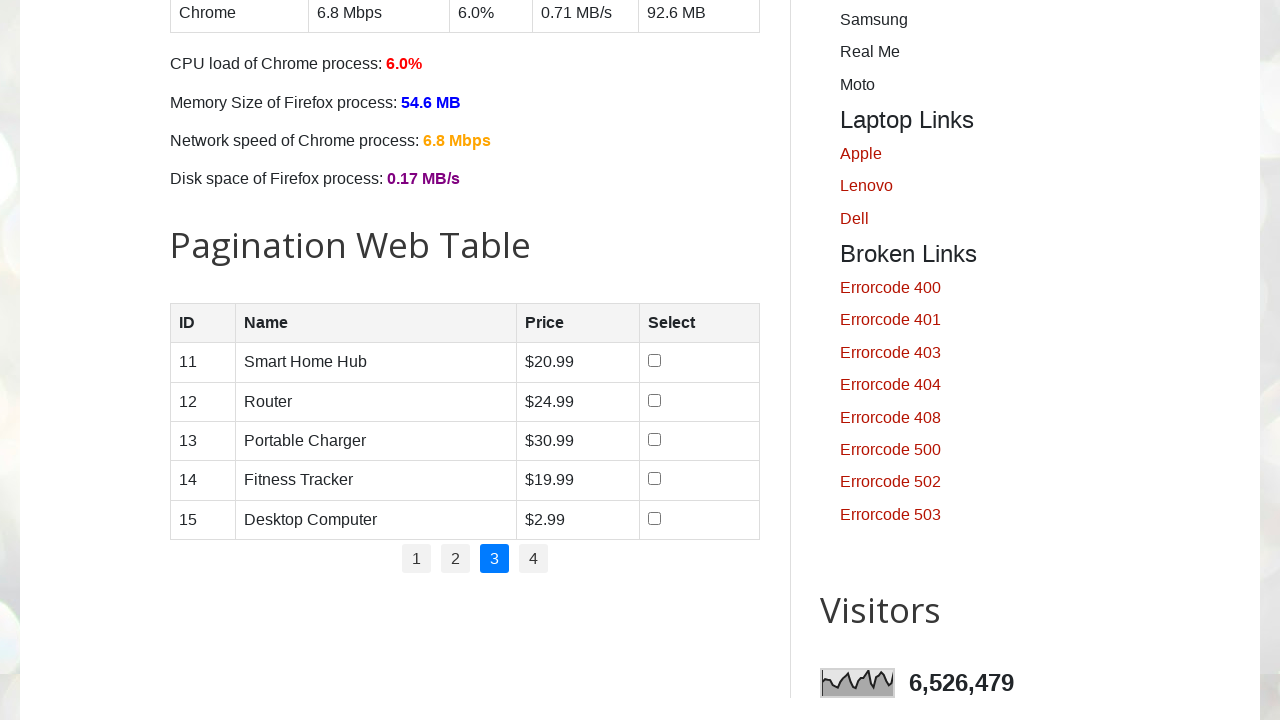

Clicked unchecked checkbox in column 4 at (655, 361) on xpath=//table[@id='productTable']//tbody//tr//td[4]//input >> nth=0
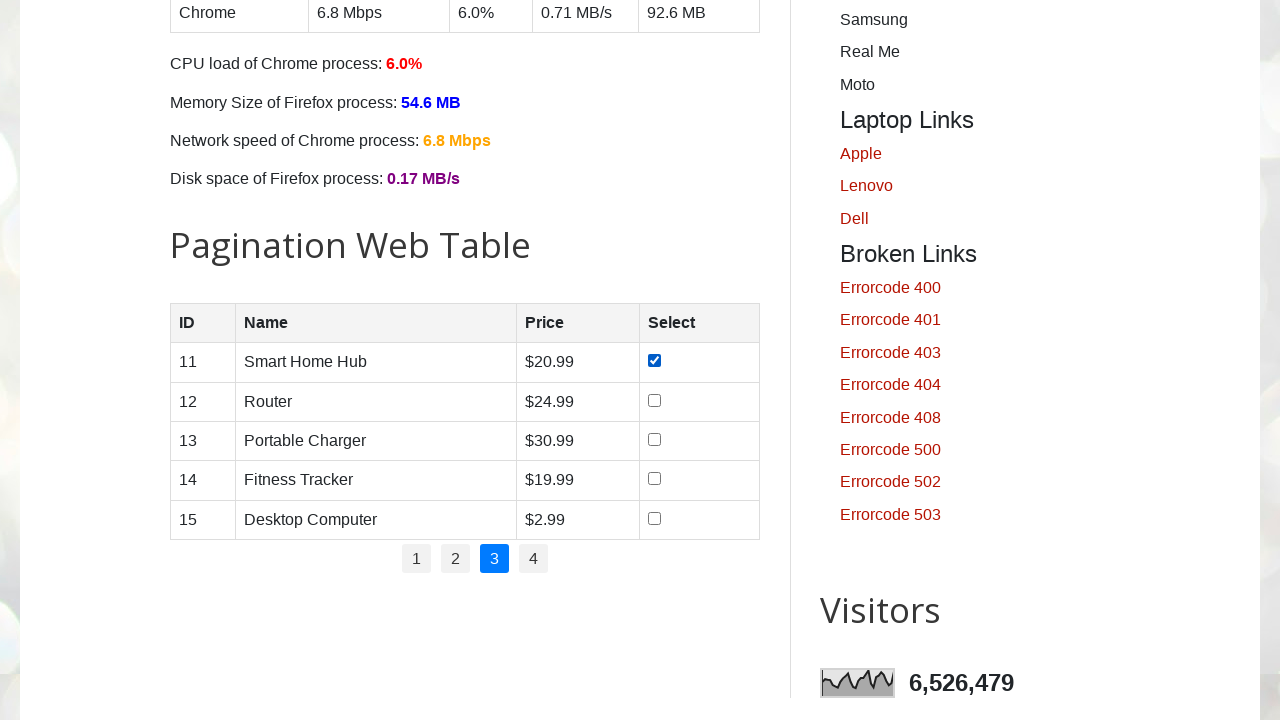

Clicked unchecked checkbox in column 4 at (655, 400) on xpath=//table[@id='productTable']//tbody//tr//td[4]//input >> nth=1
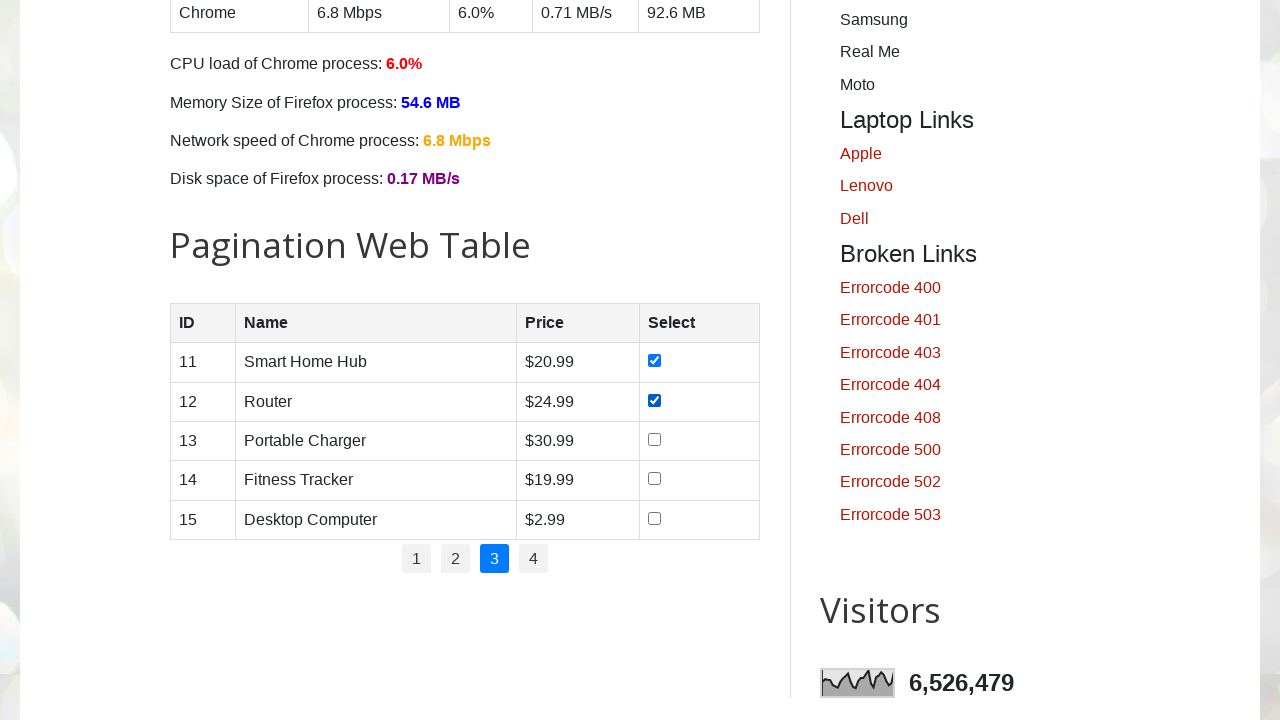

Clicked unchecked checkbox in column 4 at (655, 439) on xpath=//table[@id='productTable']//tbody//tr//td[4]//input >> nth=2
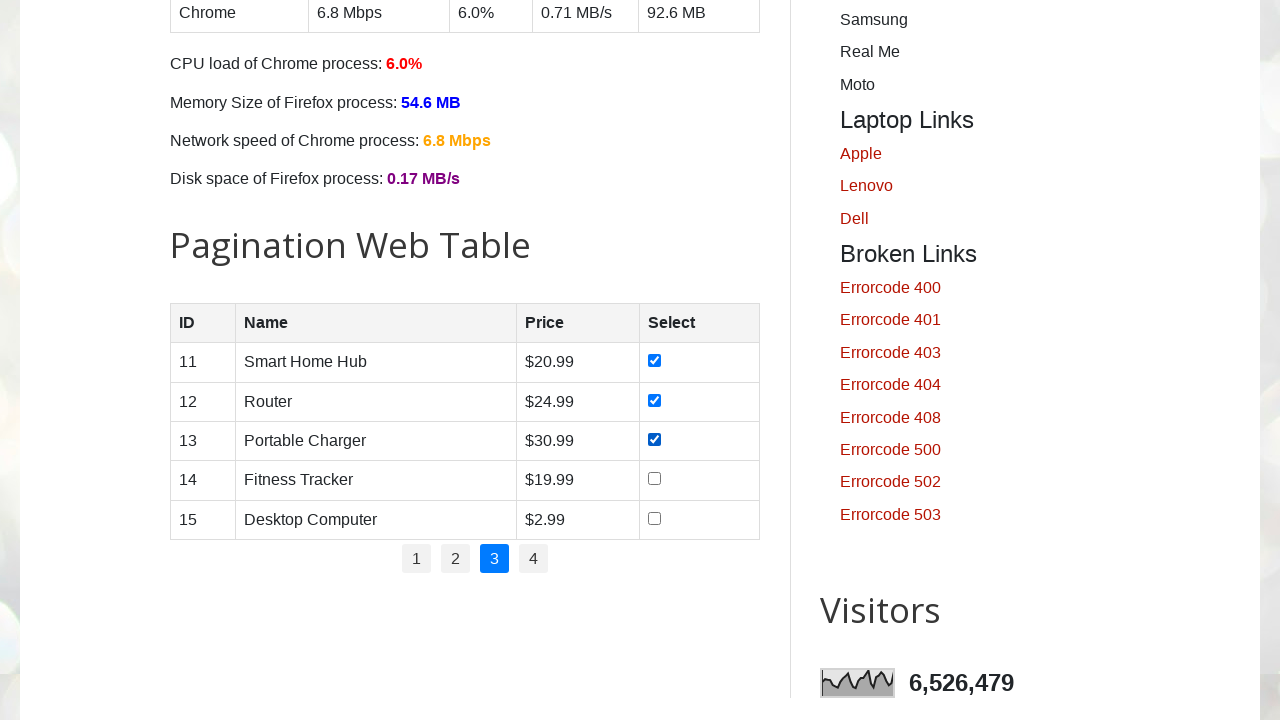

Clicked unchecked checkbox in column 4 at (655, 479) on xpath=//table[@id='productTable']//tbody//tr//td[4]//input >> nth=3
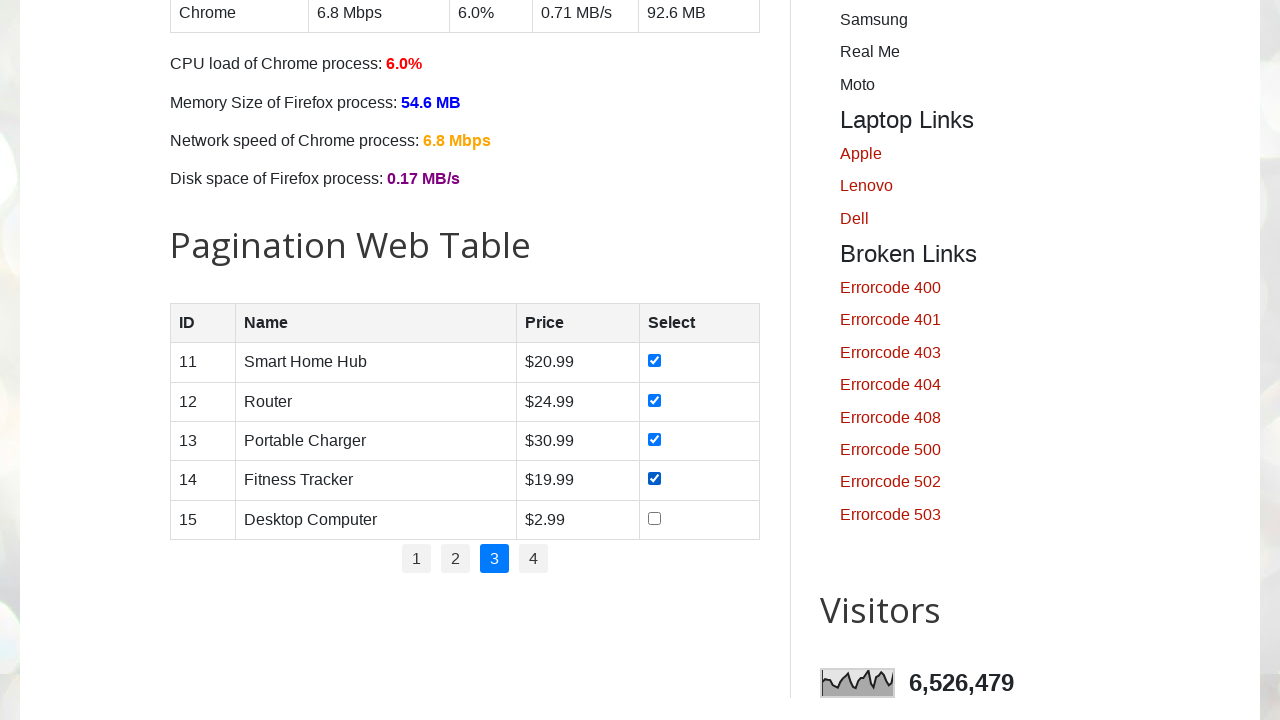

Clicked unchecked checkbox in column 4 at (655, 518) on xpath=//table[@id='productTable']//tbody//tr//td[4]//input >> nth=4
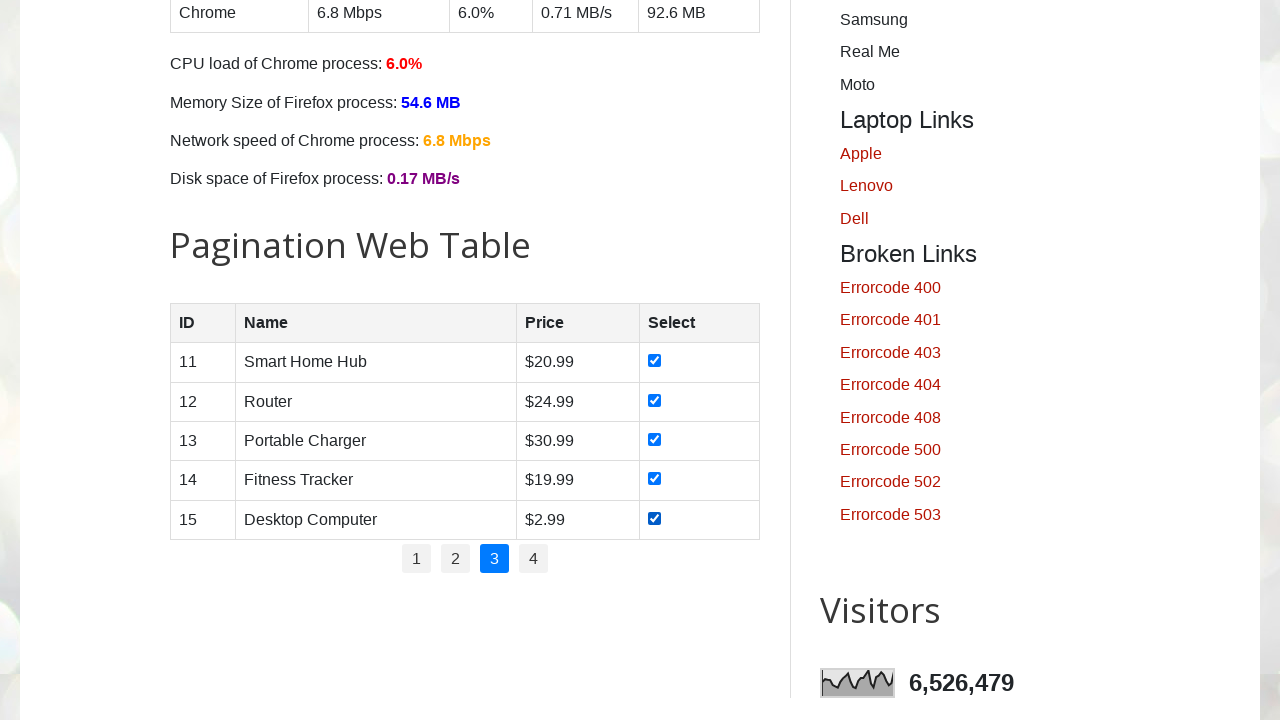

Refreshed pagination links for iteration 4
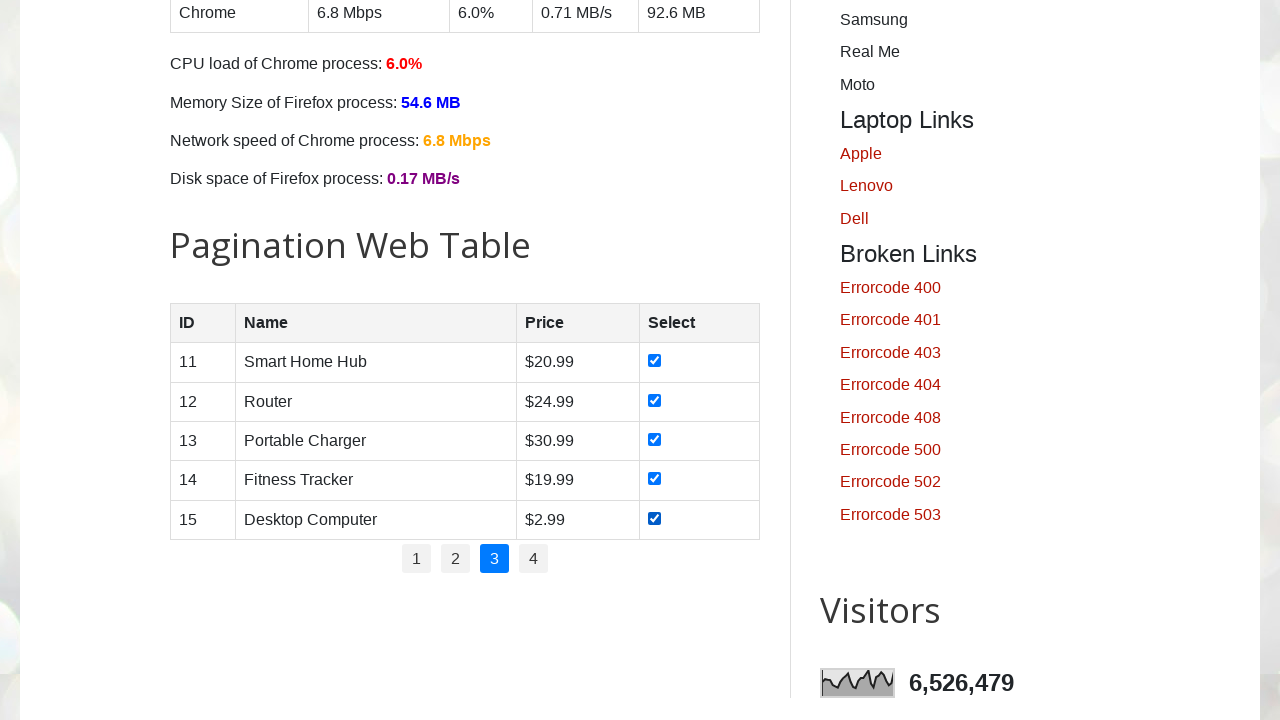

Clicked pagination link to navigate to page 4 at (534, 559) on xpath=//ul[@id='pagination']//li//a >> nth=3
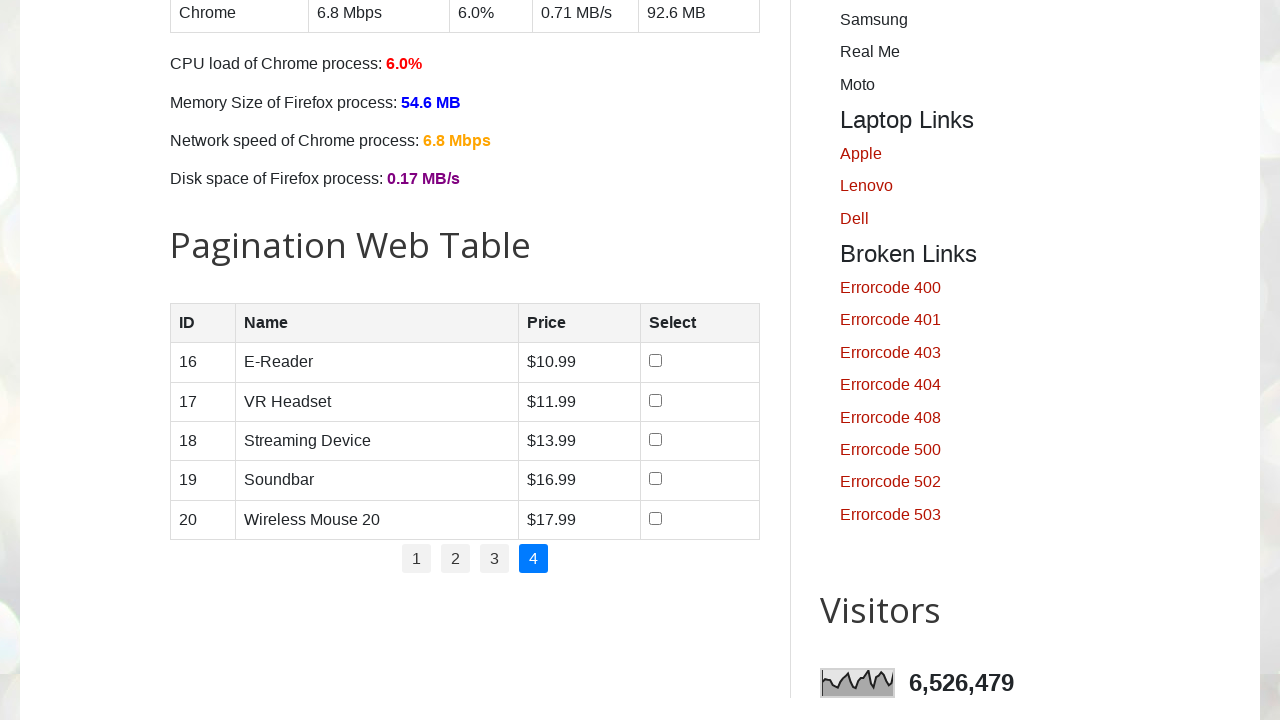

Waited 1000ms for table to refresh after page navigation
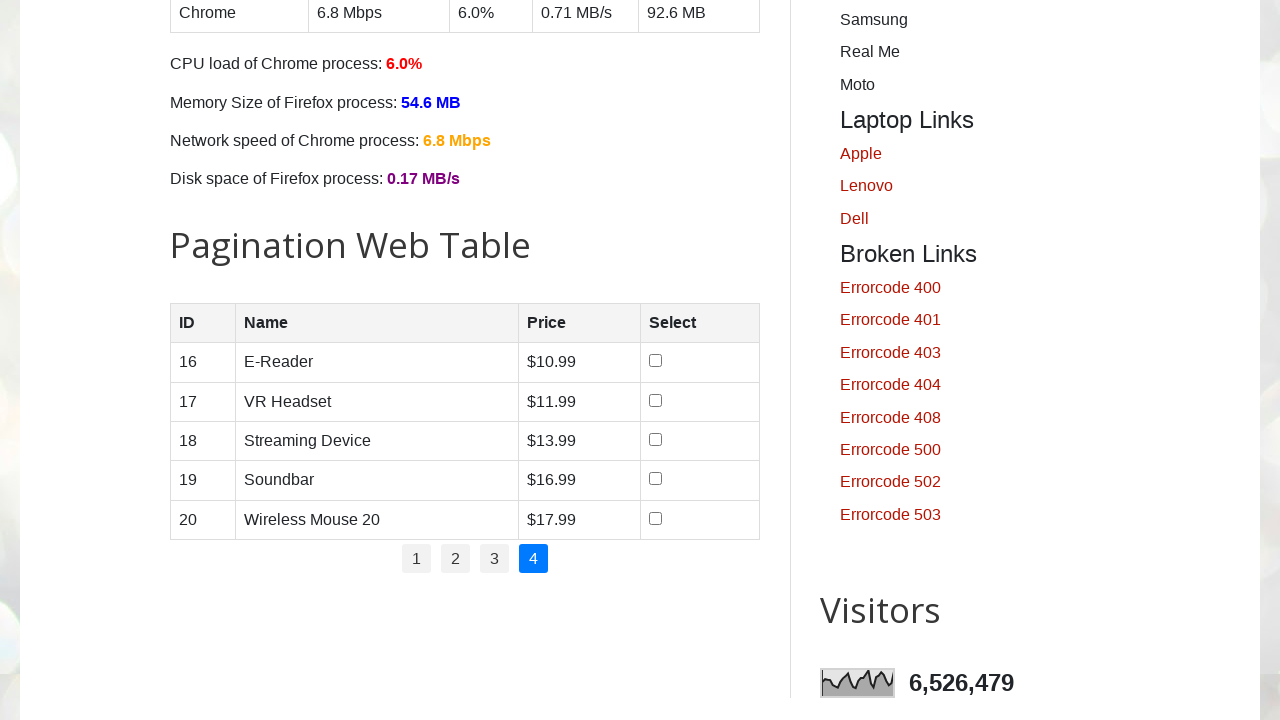

Waited for table rows to be visible
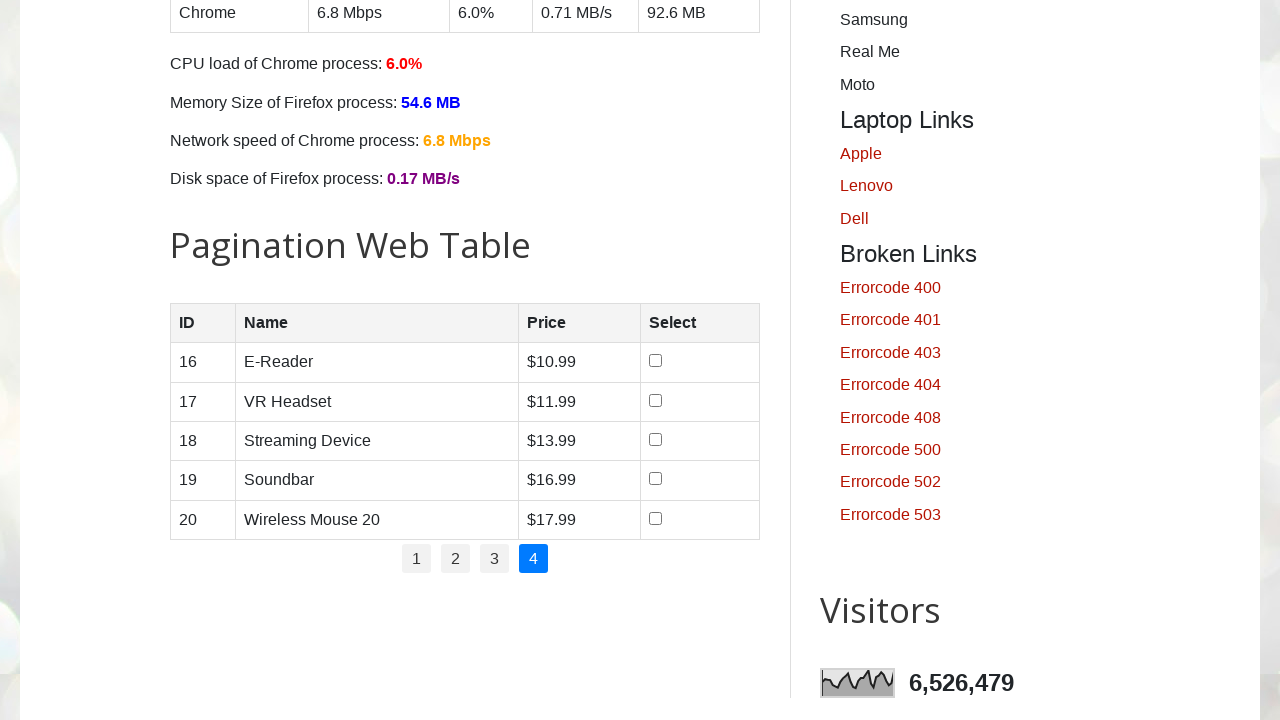

Retrieved 5 checkboxes from column 4 on current page
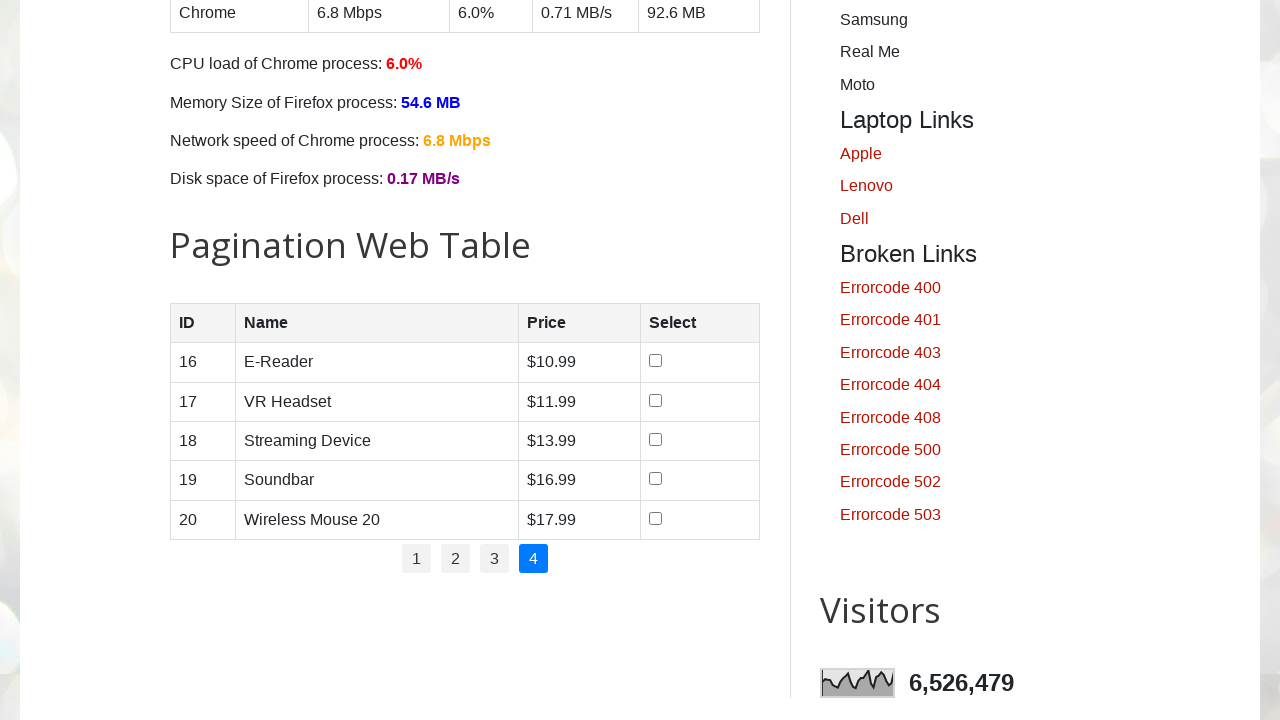

Clicked unchecked checkbox in column 4 at (656, 361) on xpath=//table[@id='productTable']//tbody//tr//td[4]//input >> nth=0
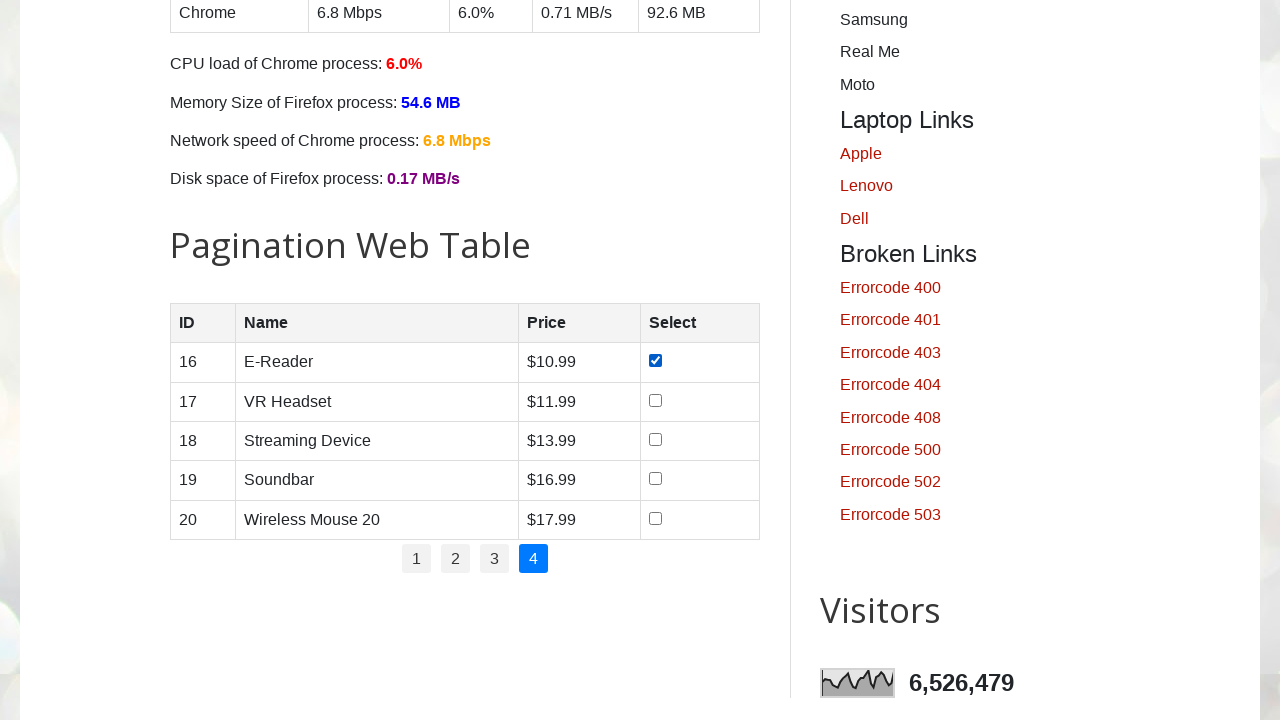

Clicked unchecked checkbox in column 4 at (656, 400) on xpath=//table[@id='productTable']//tbody//tr//td[4]//input >> nth=1
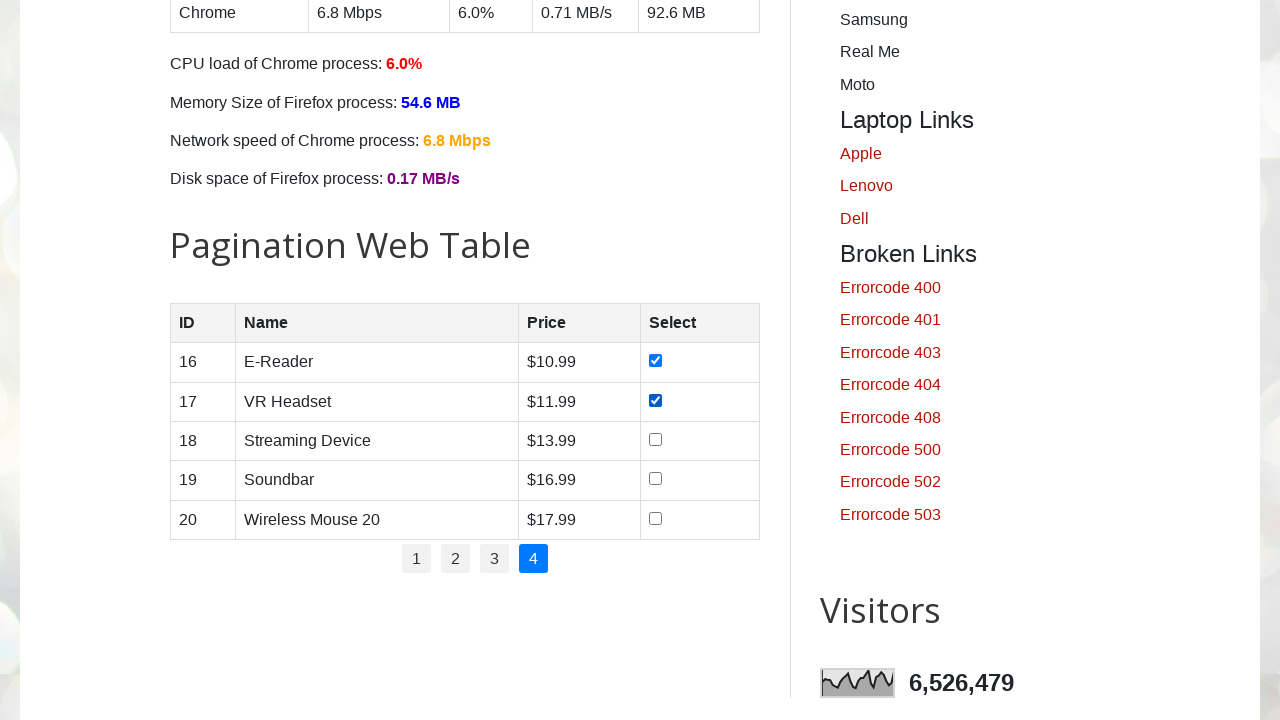

Clicked unchecked checkbox in column 4 at (656, 439) on xpath=//table[@id='productTable']//tbody//tr//td[4]//input >> nth=2
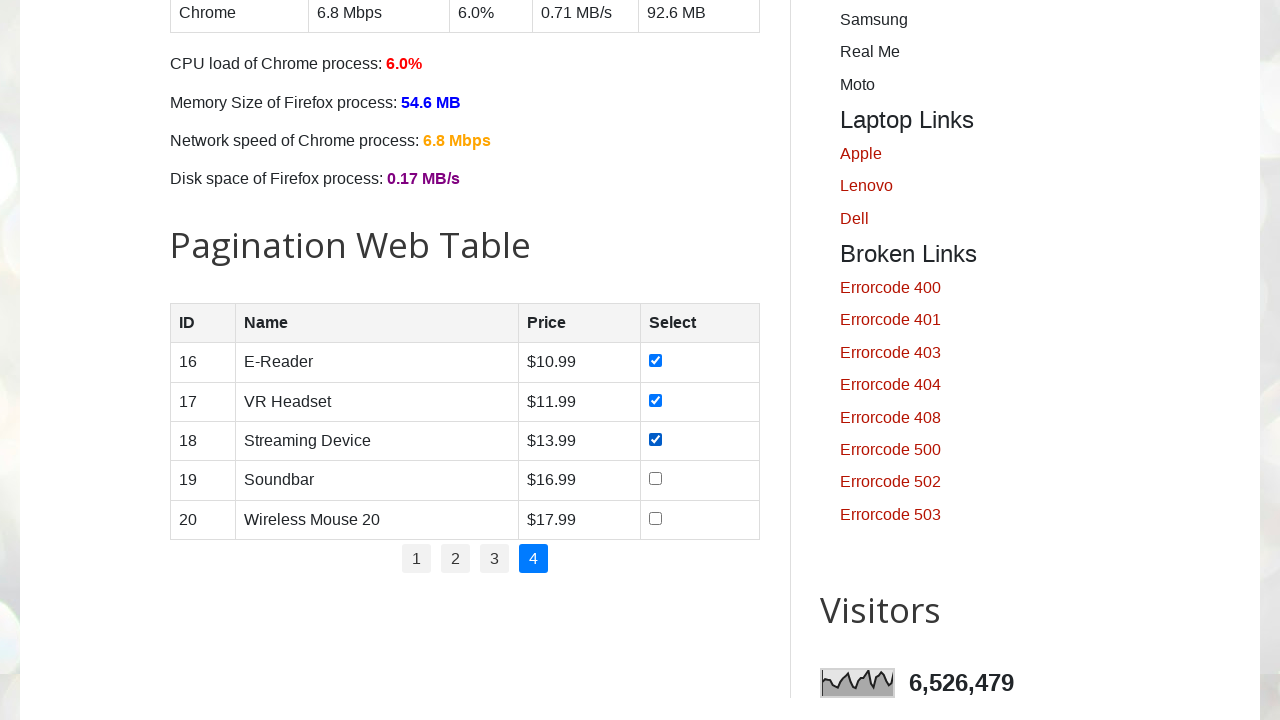

Clicked unchecked checkbox in column 4 at (656, 479) on xpath=//table[@id='productTable']//tbody//tr//td[4]//input >> nth=3
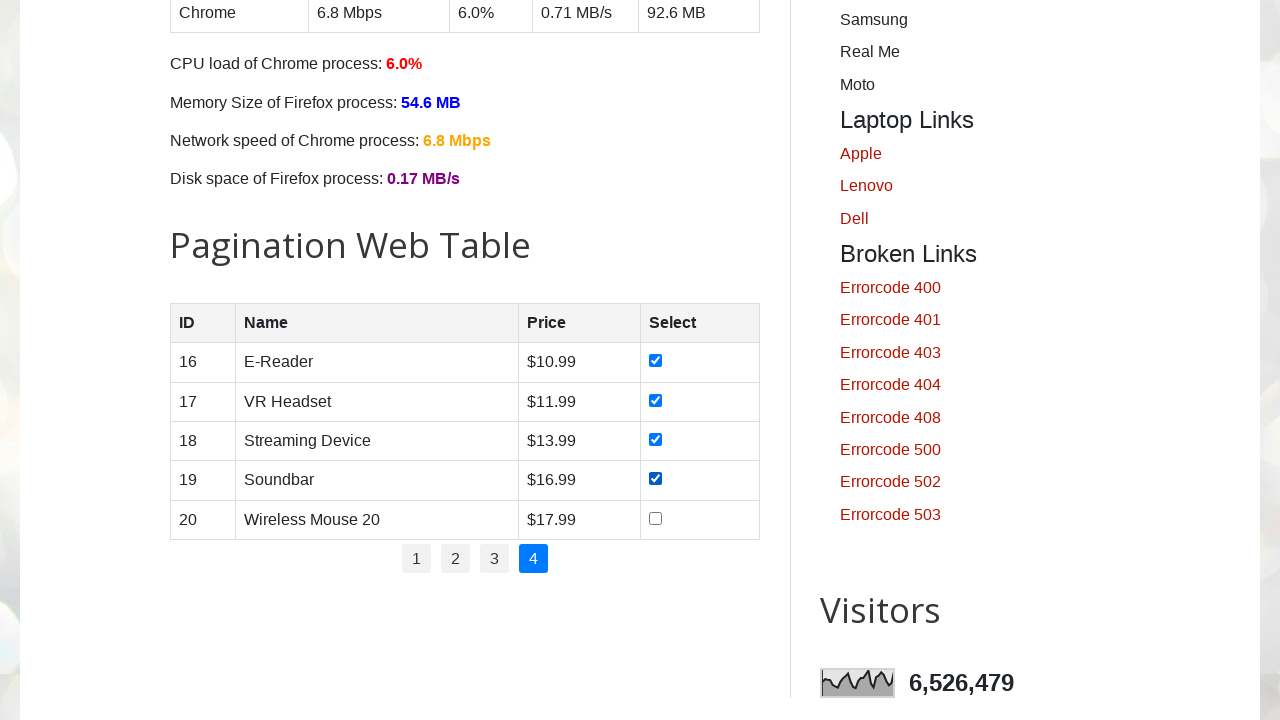

Clicked unchecked checkbox in column 4 at (656, 518) on xpath=//table[@id='productTable']//tbody//tr//td[4]//input >> nth=4
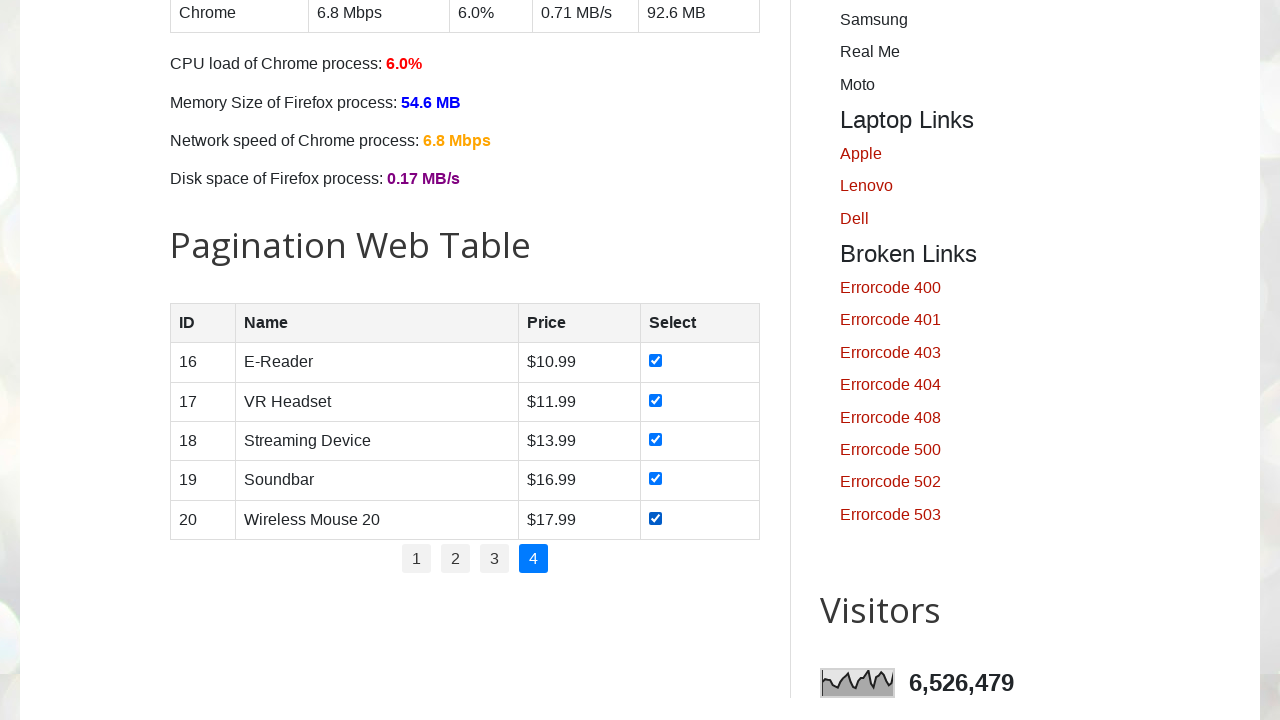

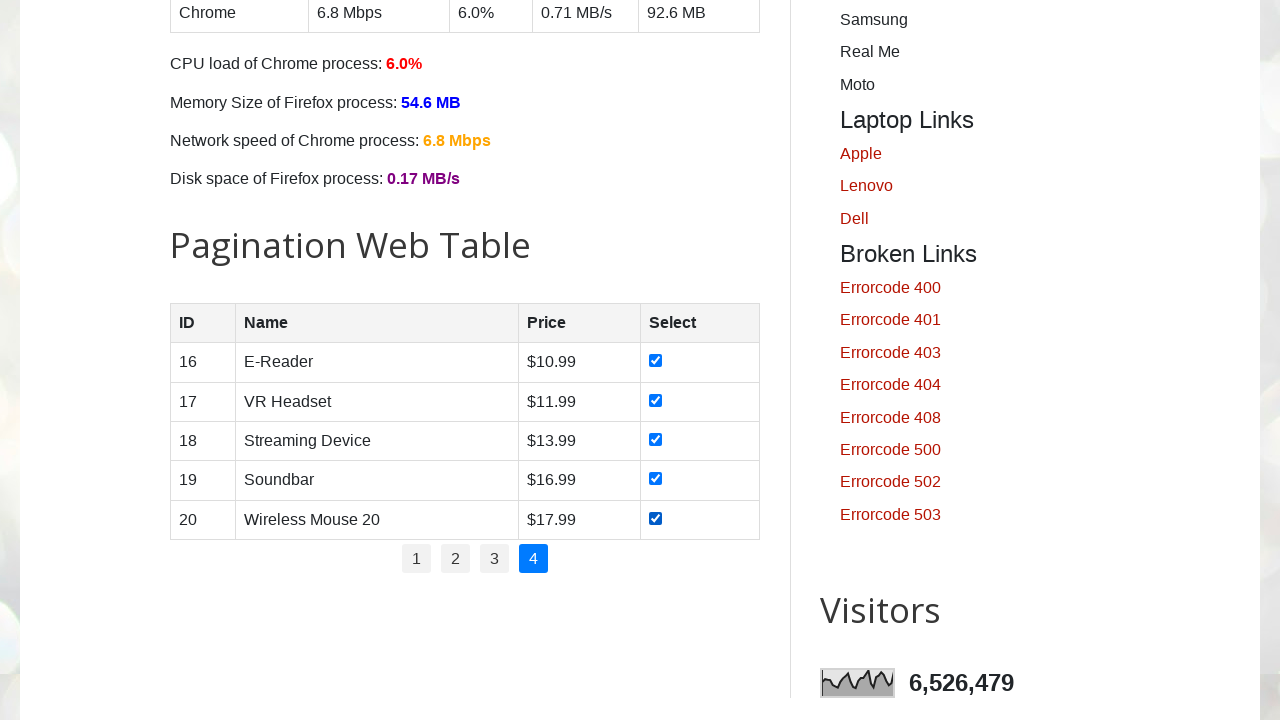